Tests multi-select dropdown functionality by selecting and deselecting options using different methods, then selecting all options and deselecting them

Starting URL: https://syntaxprojects.com/basic-select-dropdown-demo.php

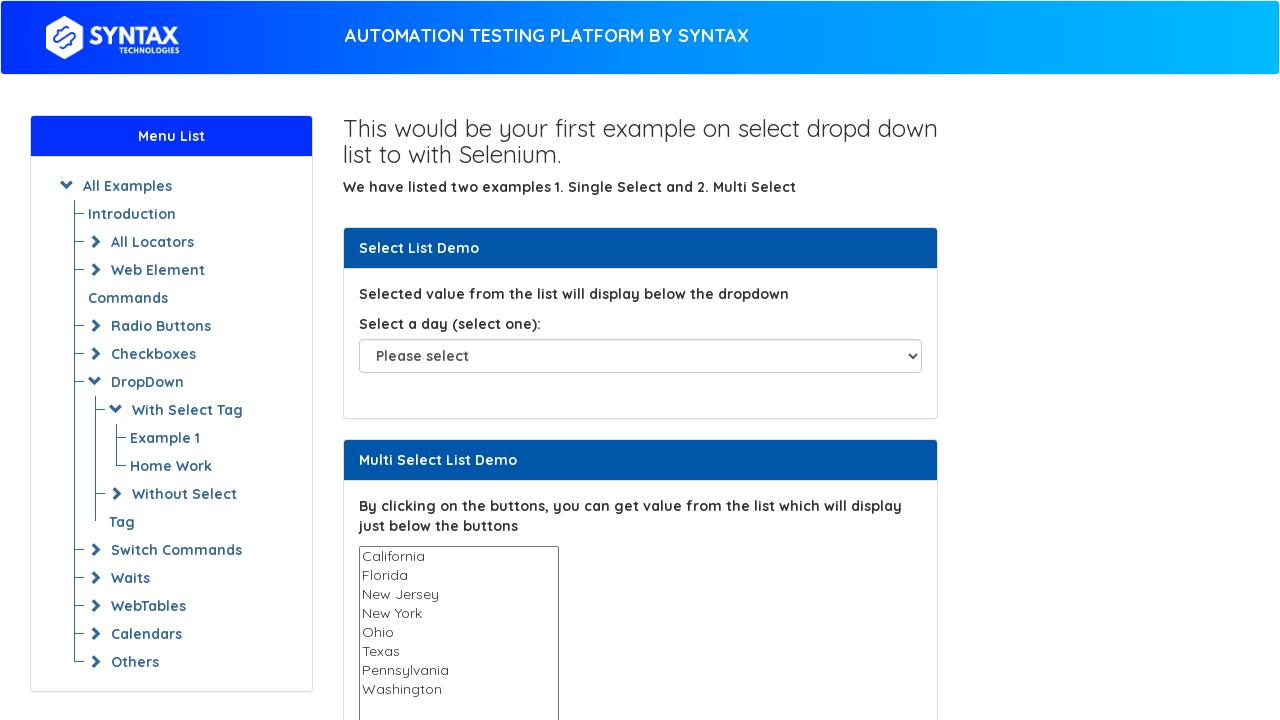

Located multi-select dropdown element
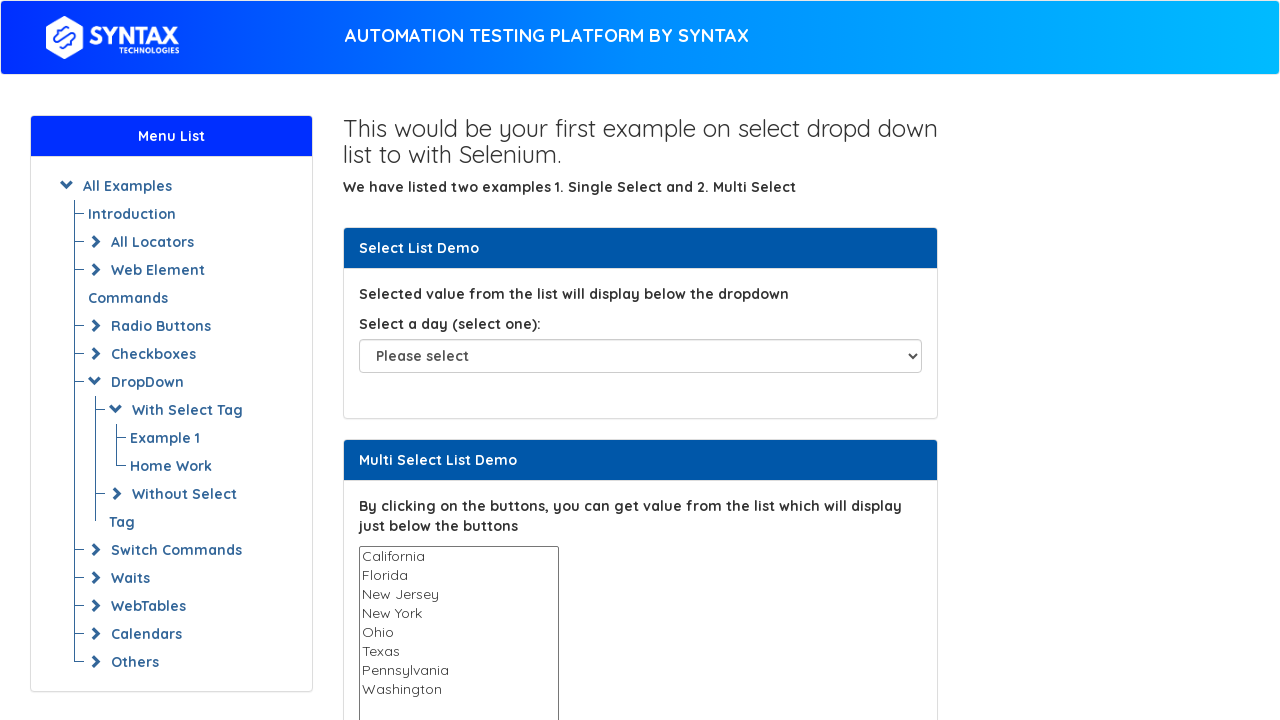

Selected 4th option by index (index 3) on select#multi-select
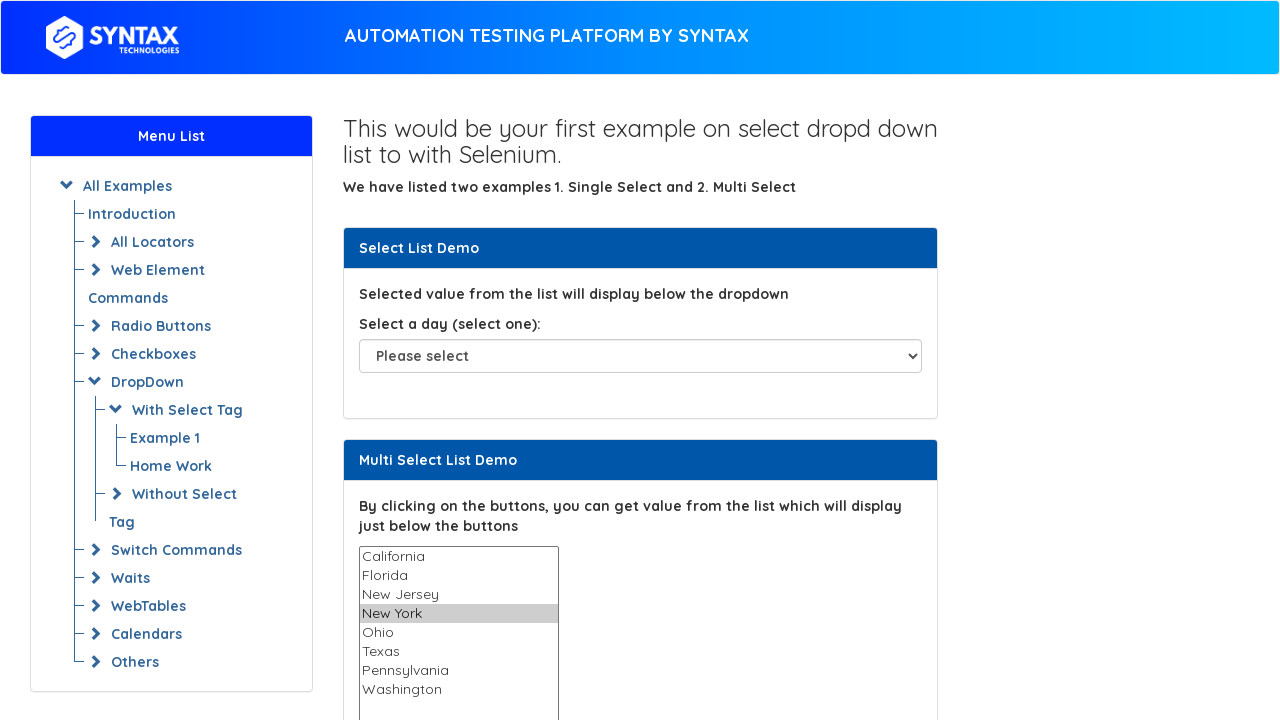

Selected 'Texas' option by visible text on select#multi-select
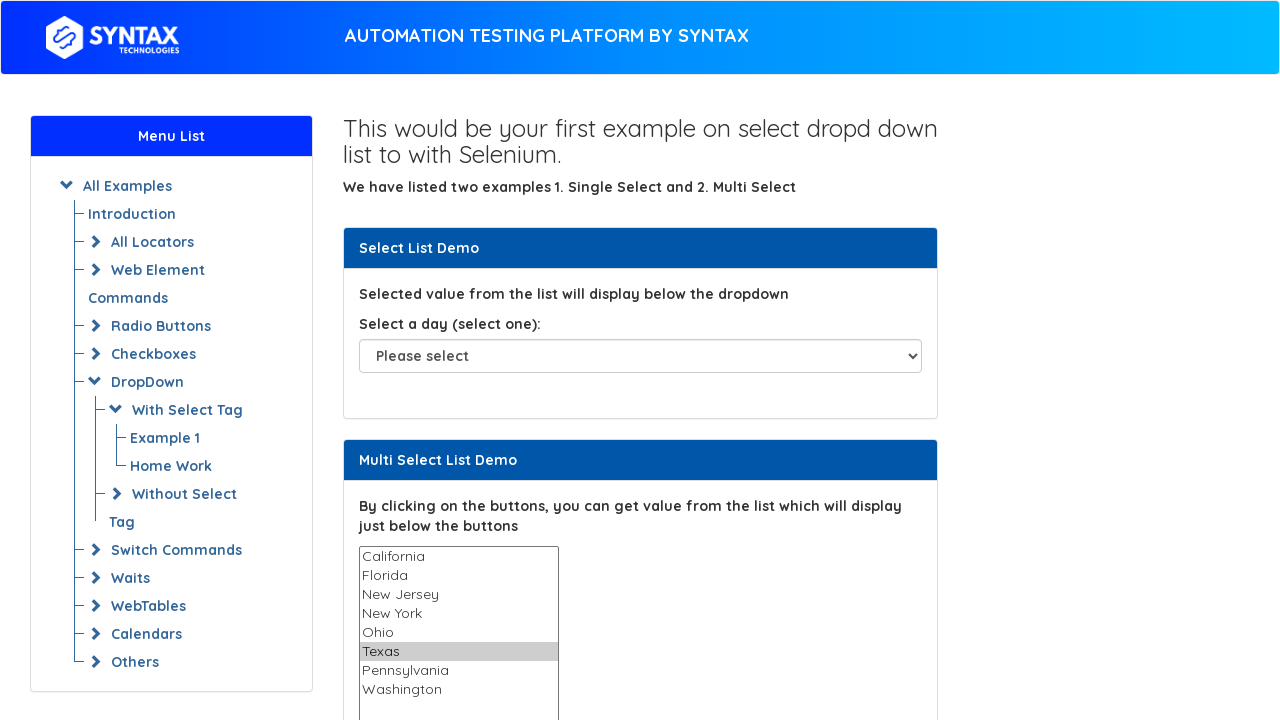

Waited 3 seconds
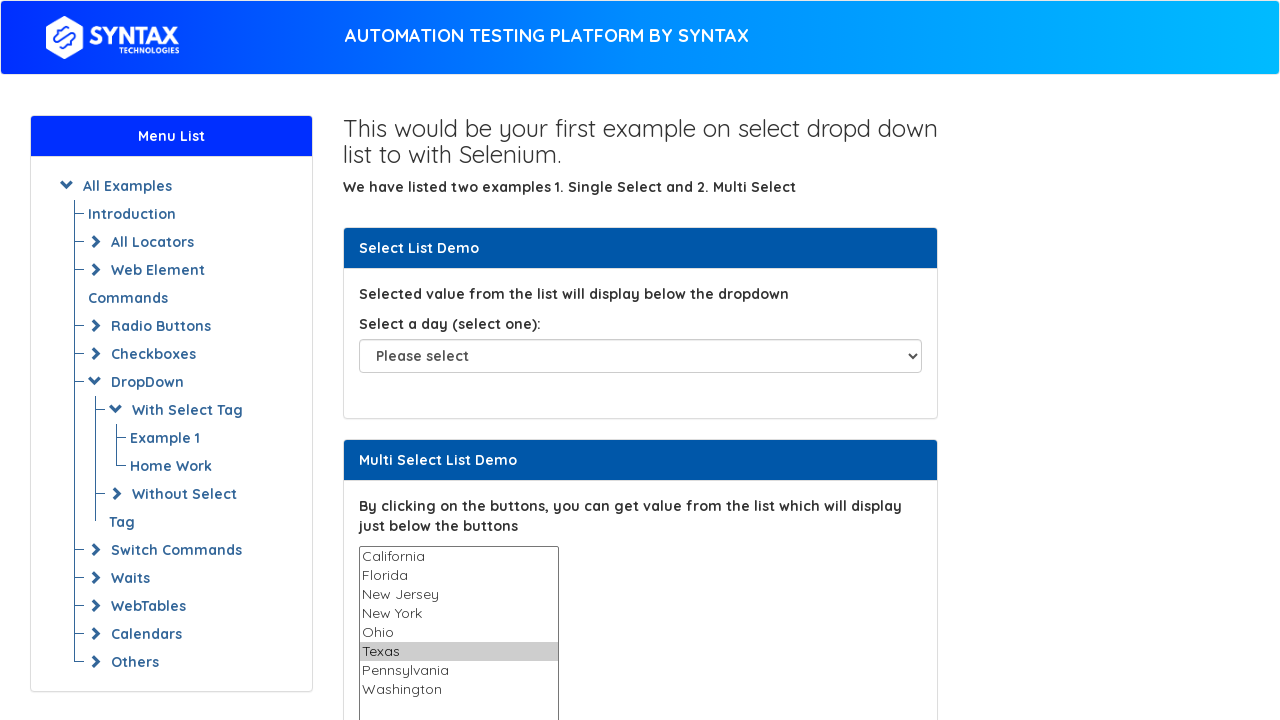

Pressed Control key down
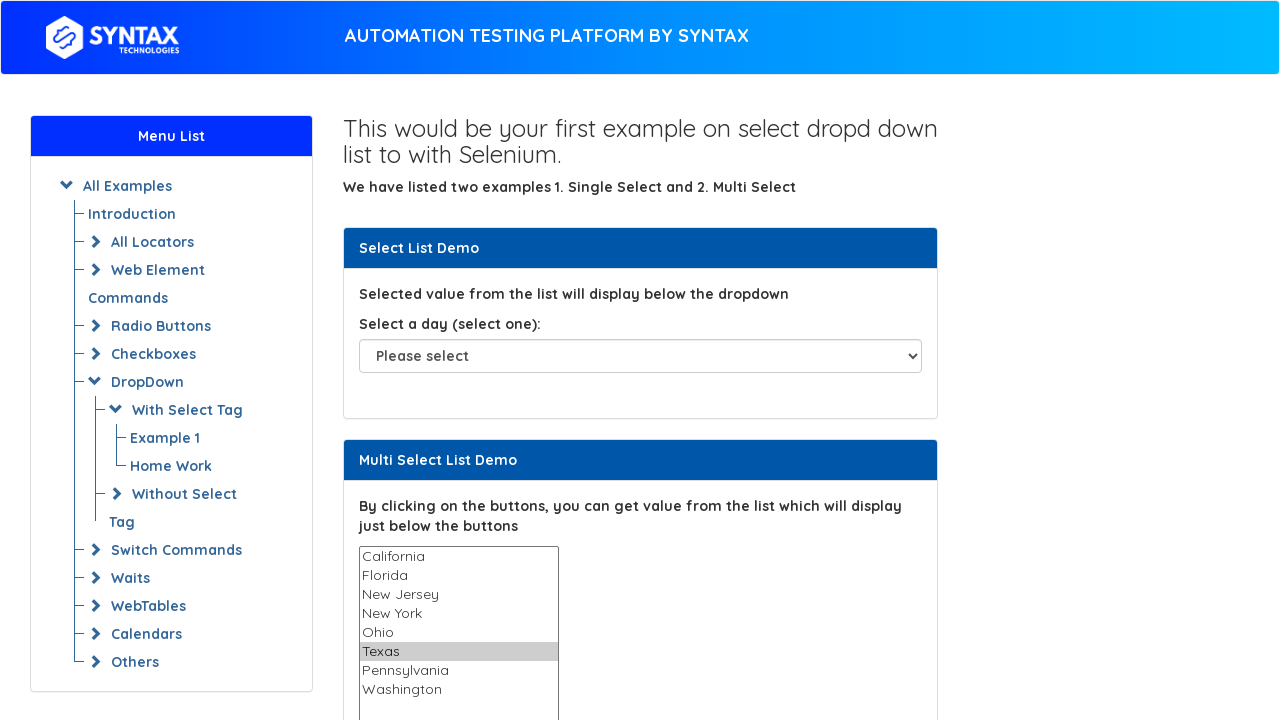

Clicked 4th option while holding Control to deselect at (458, 614) on select#multi-select >> option >> nth=3
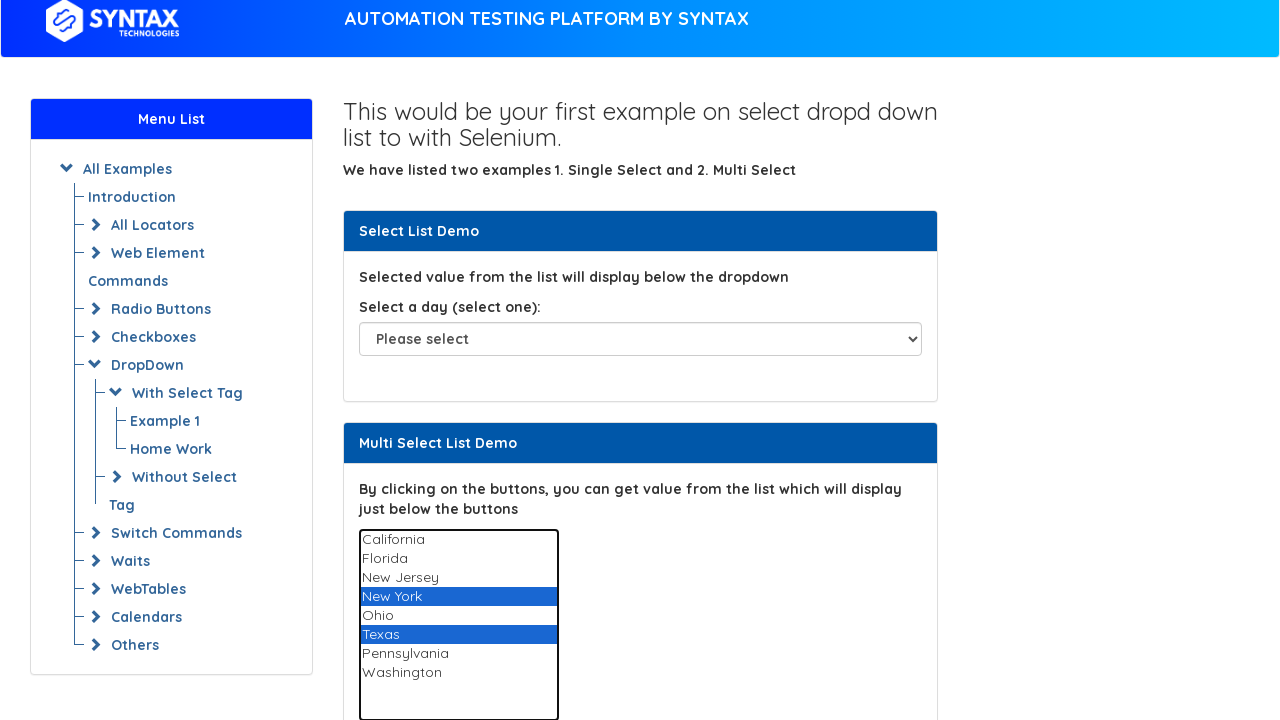

Released Control key
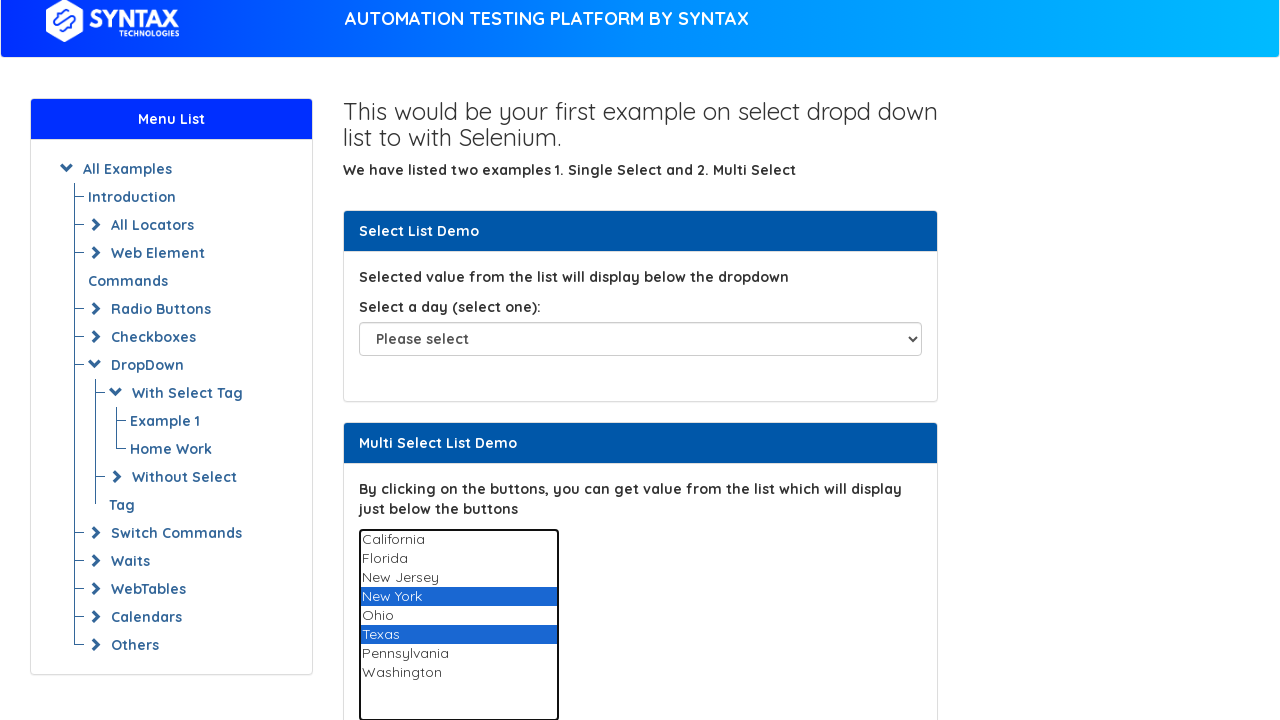

Counted 8 total options in dropdown
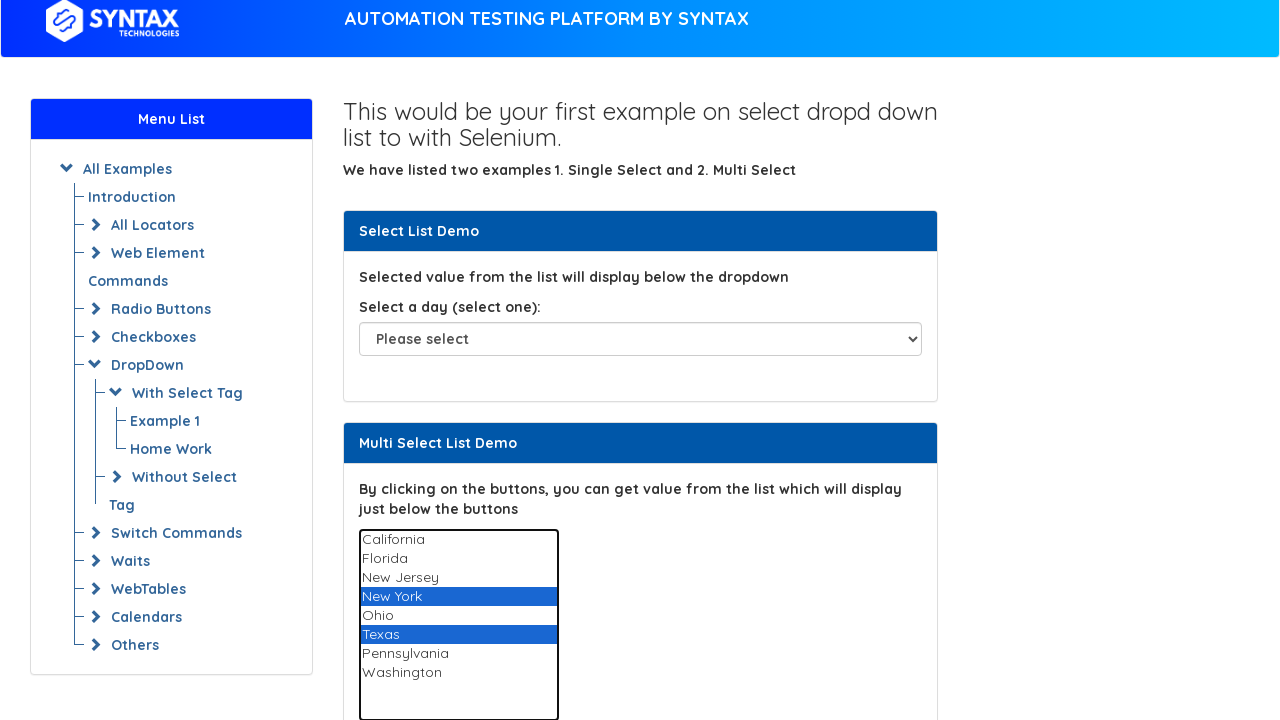

Pressed Control key down for option 0
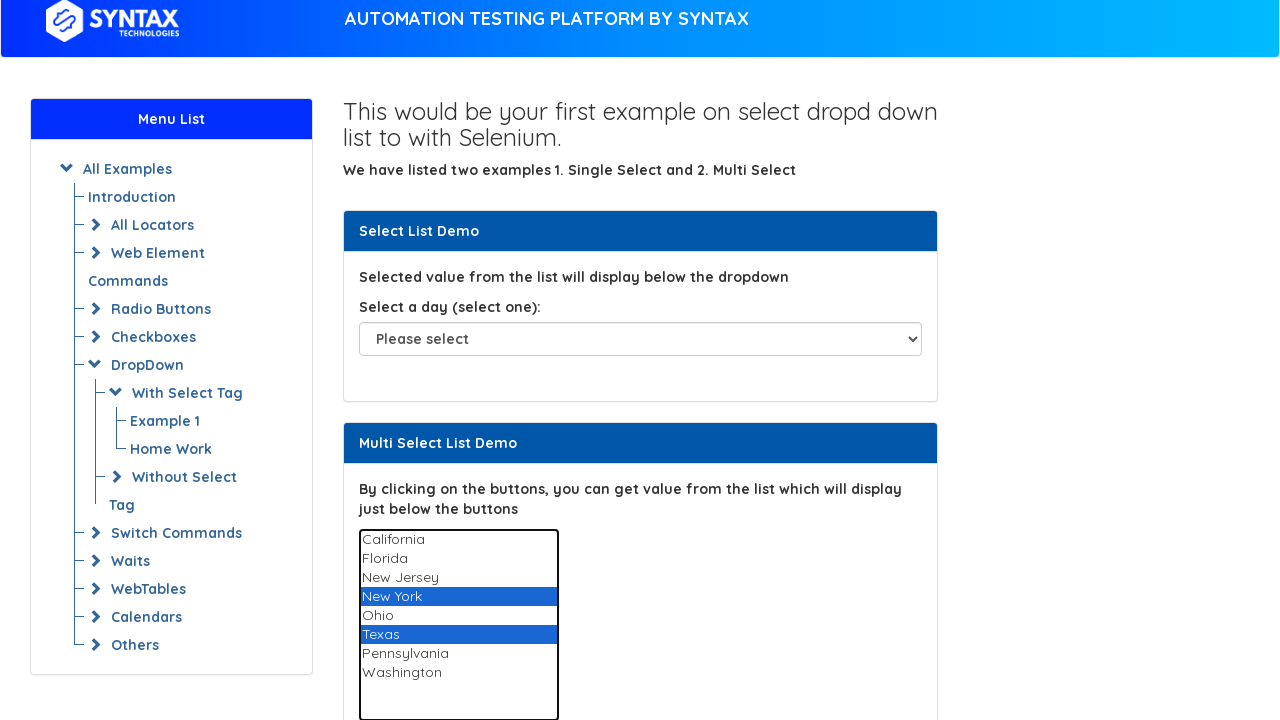

Clicked option 0 while holding Control at (458, 540) on select#multi-select >> option >> nth=0
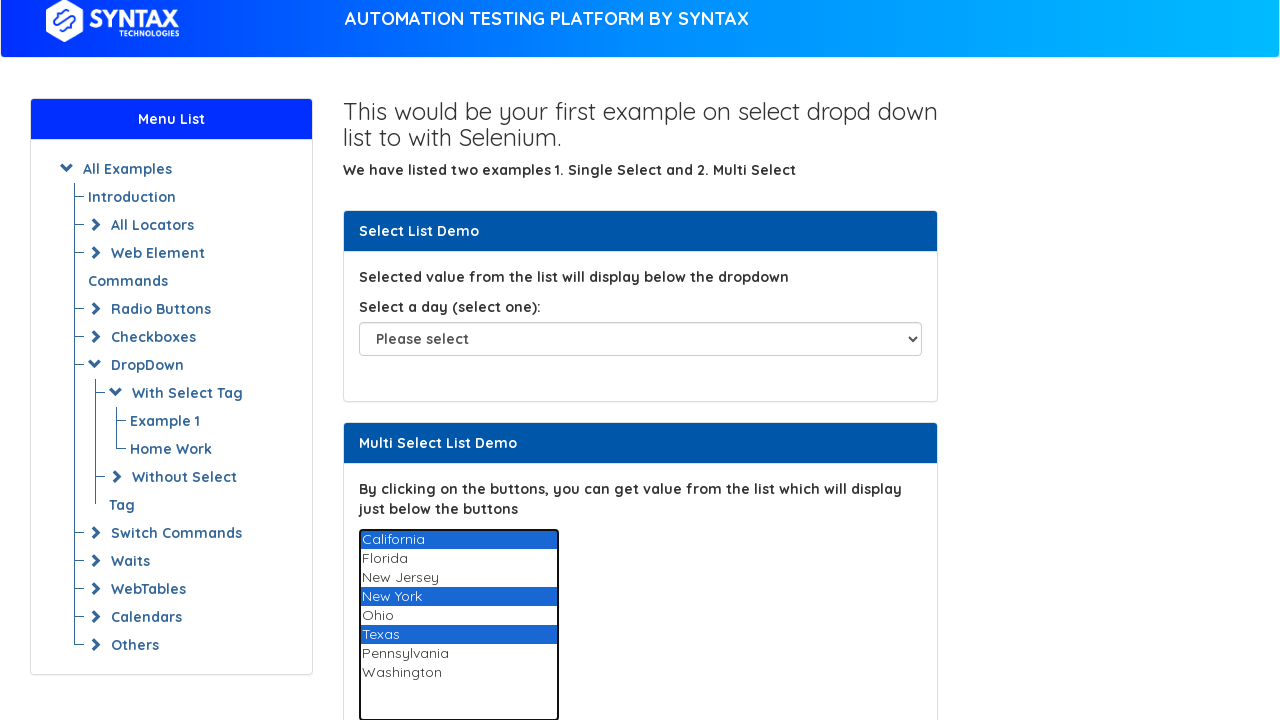

Released Control key after selecting option 0
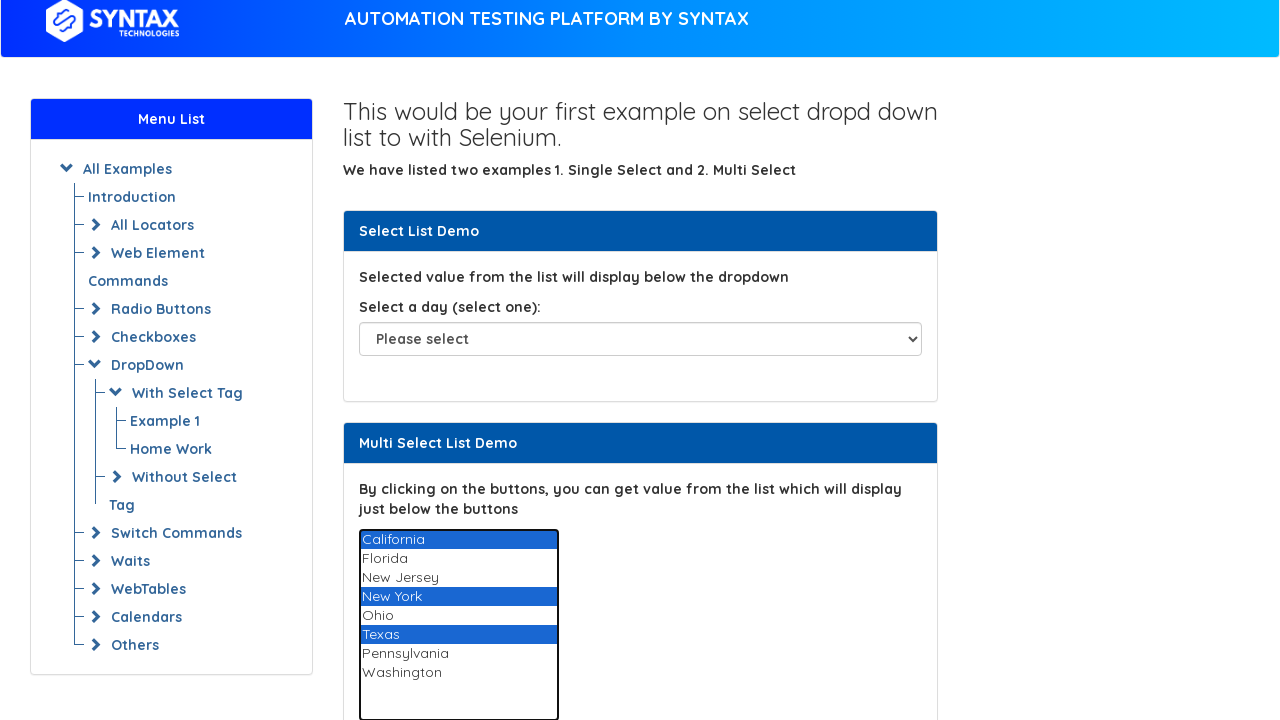

Pressed Control key down for option 1
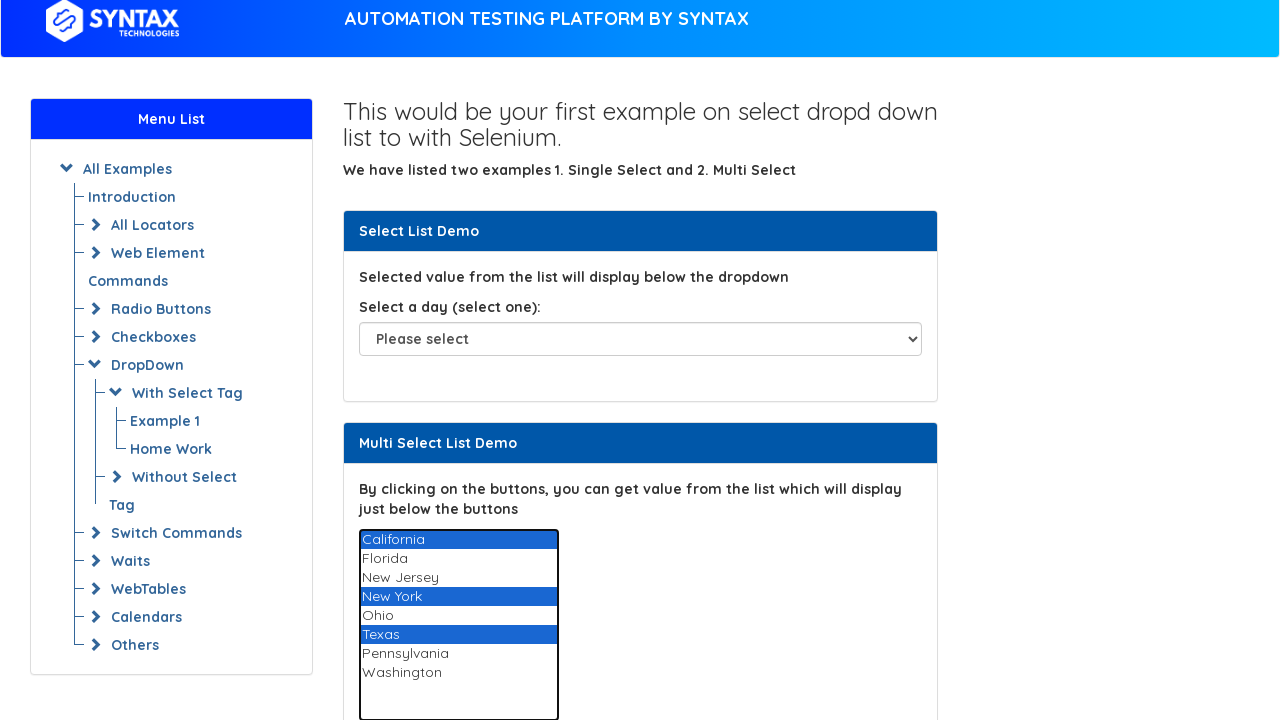

Clicked option 1 while holding Control at (458, 559) on select#multi-select >> option >> nth=1
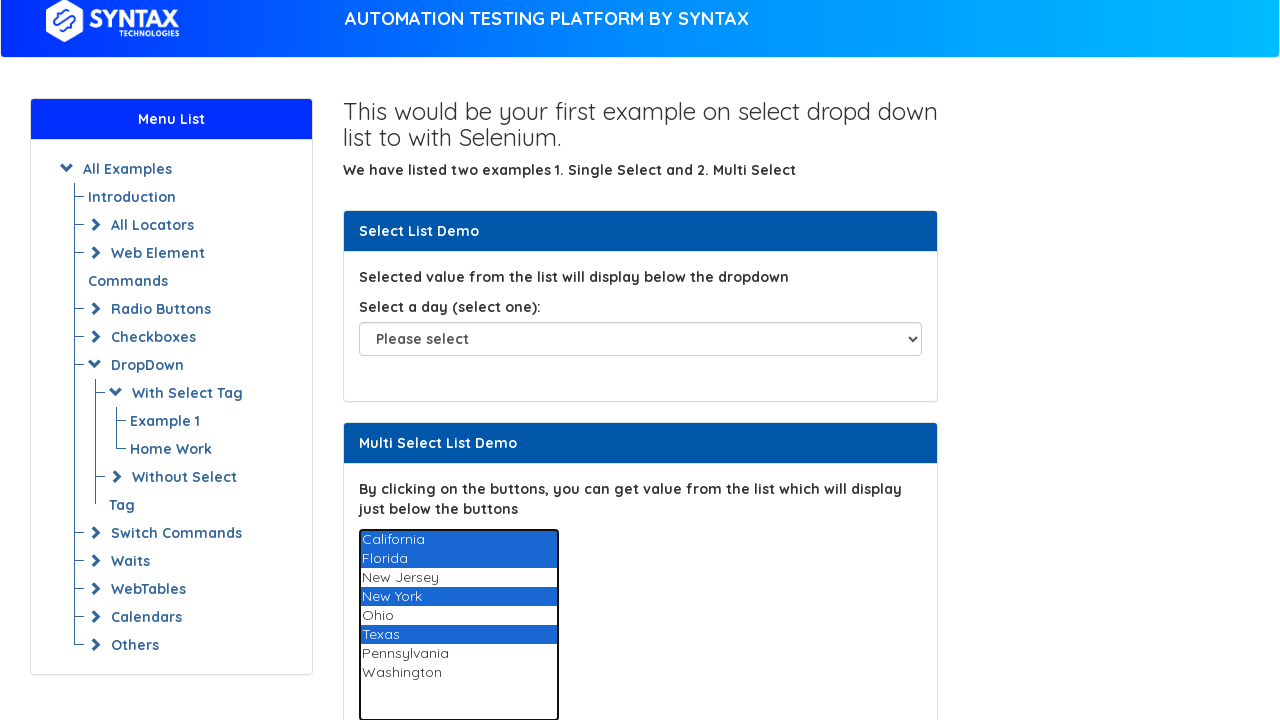

Released Control key after selecting option 1
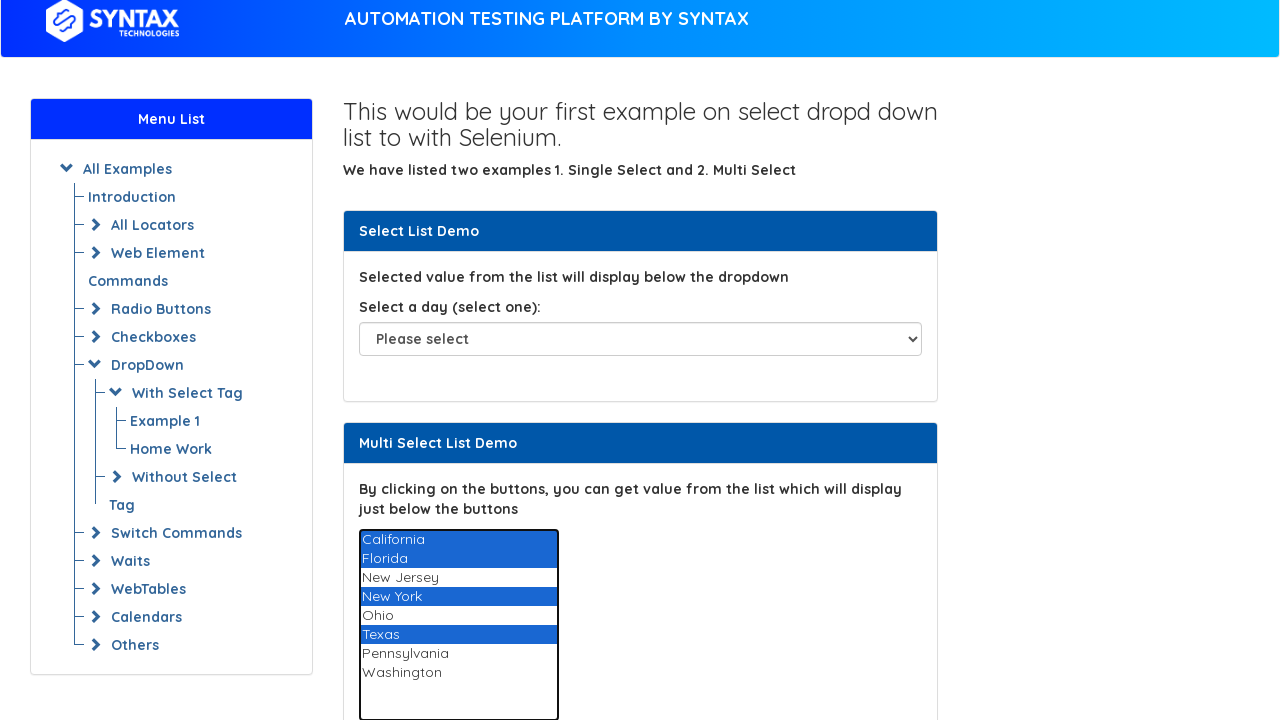

Pressed Control key down for option 2
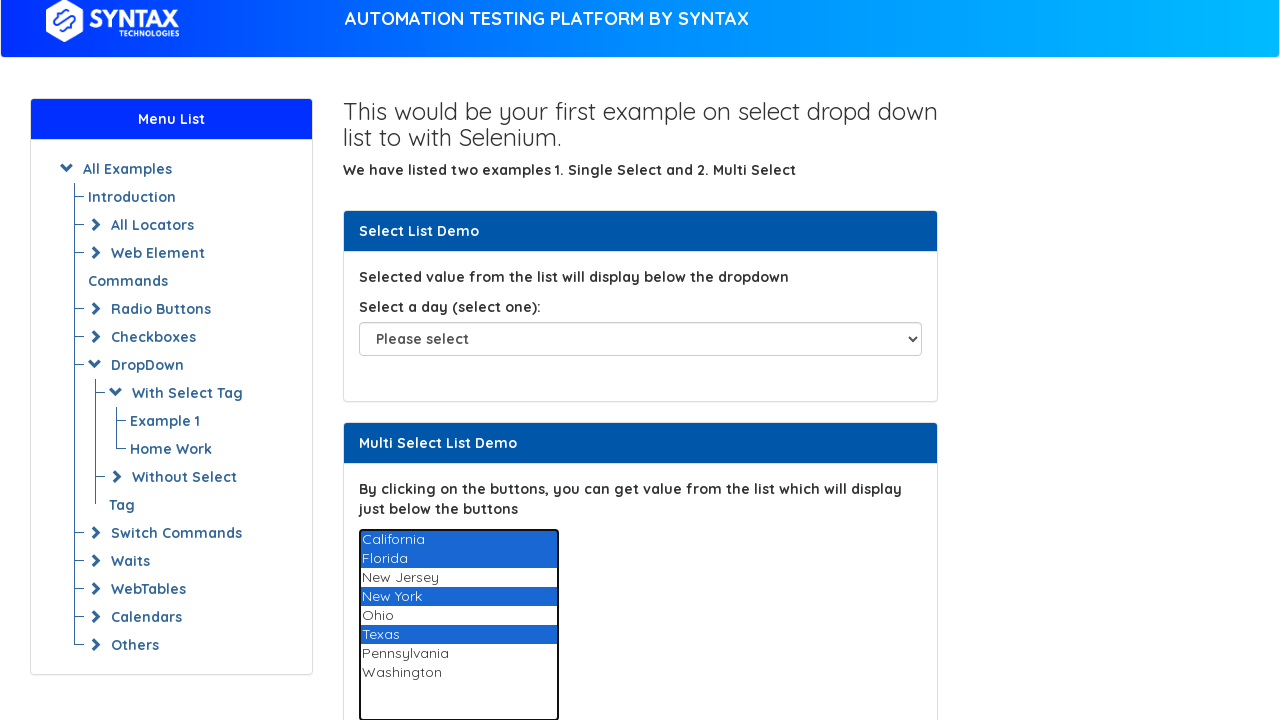

Clicked option 2 while holding Control at (458, 578) on select#multi-select >> option >> nth=2
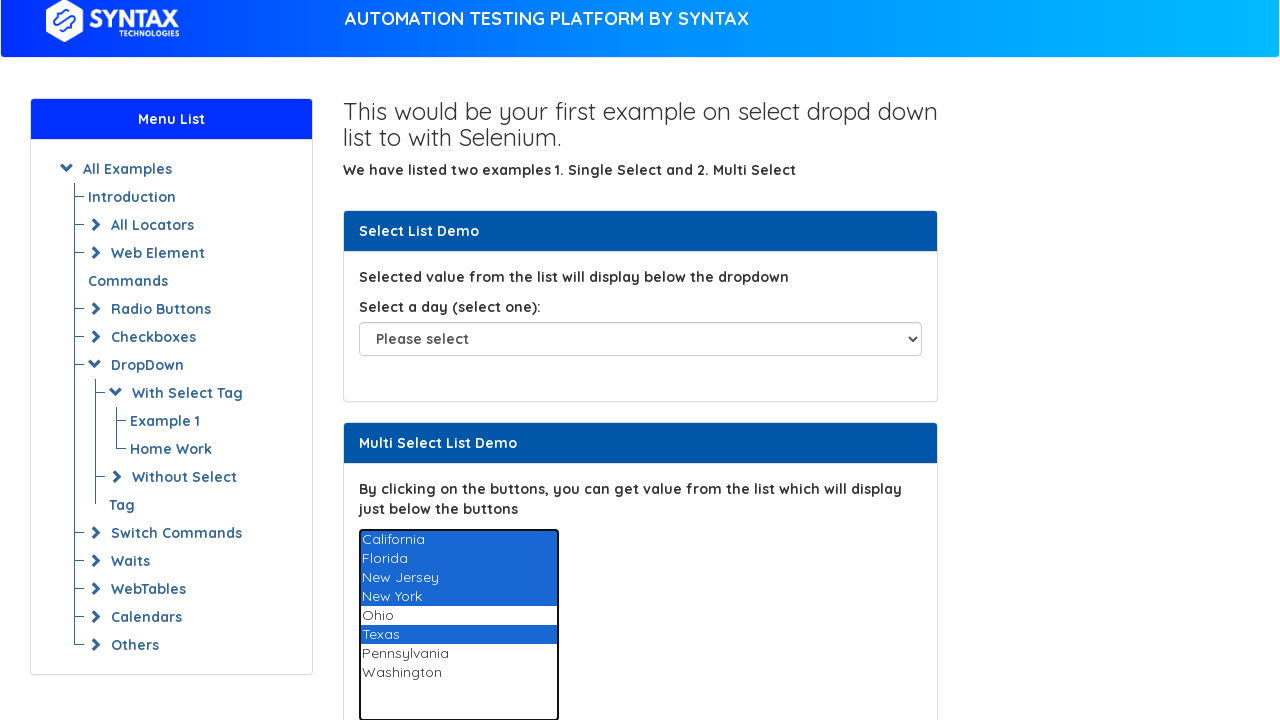

Released Control key after selecting option 2
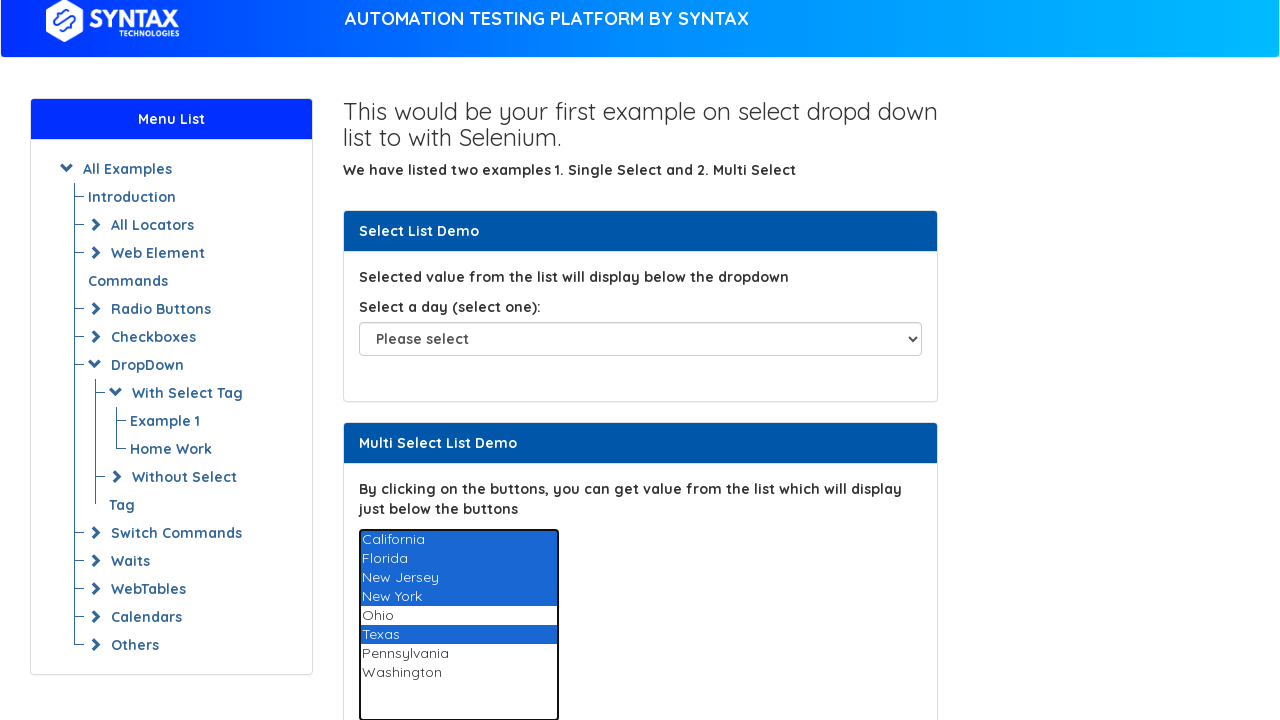

Pressed Control key down for option 3
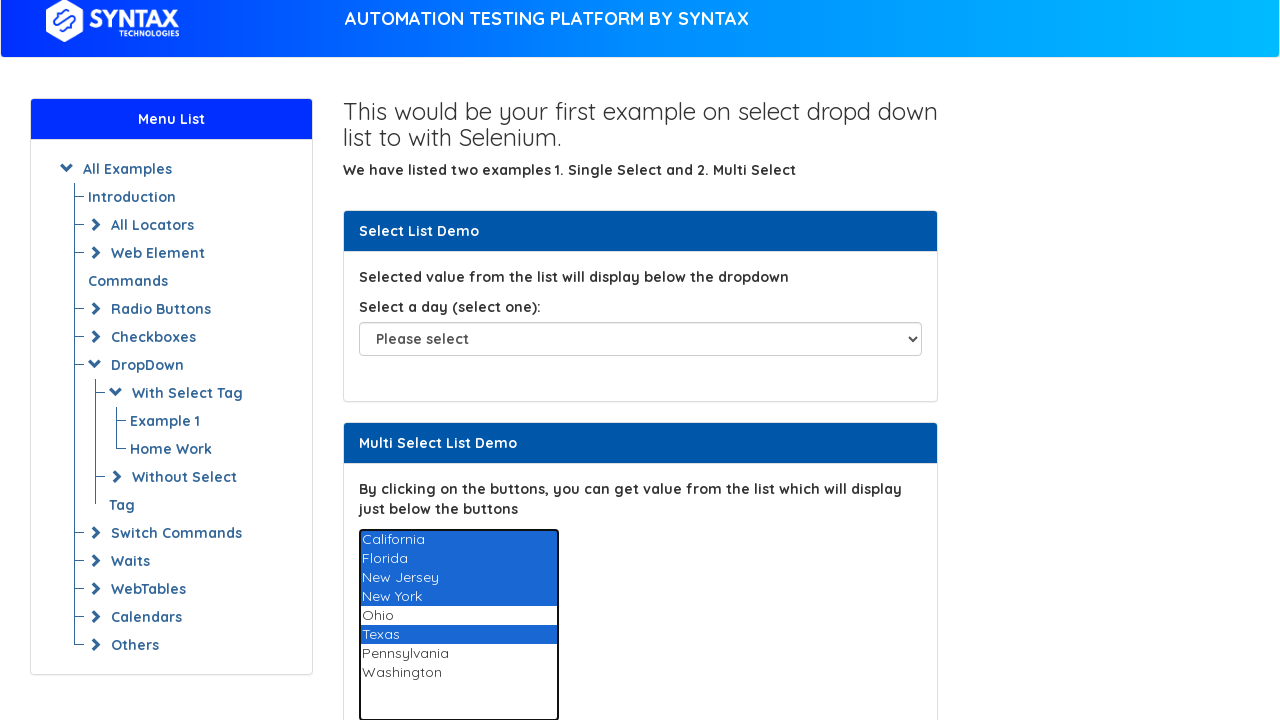

Clicked option 3 while holding Control at (458, 597) on select#multi-select >> option >> nth=3
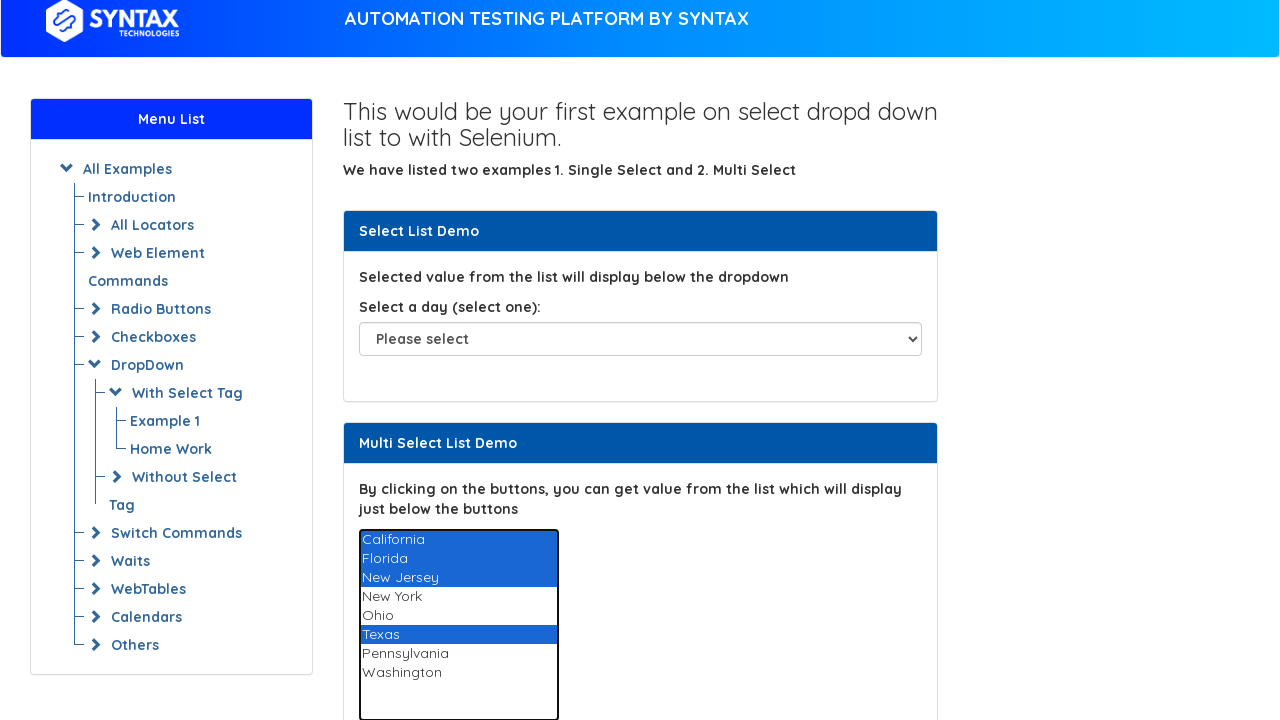

Released Control key after selecting option 3
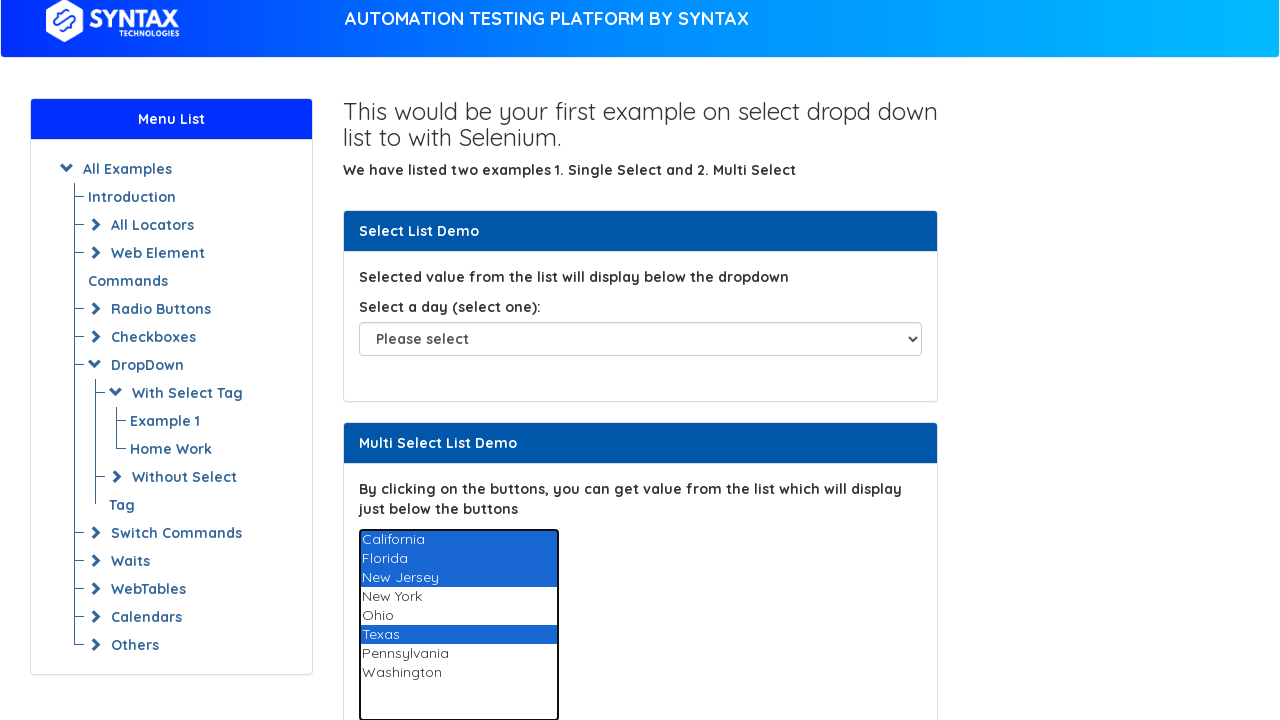

Pressed Control key down for option 4
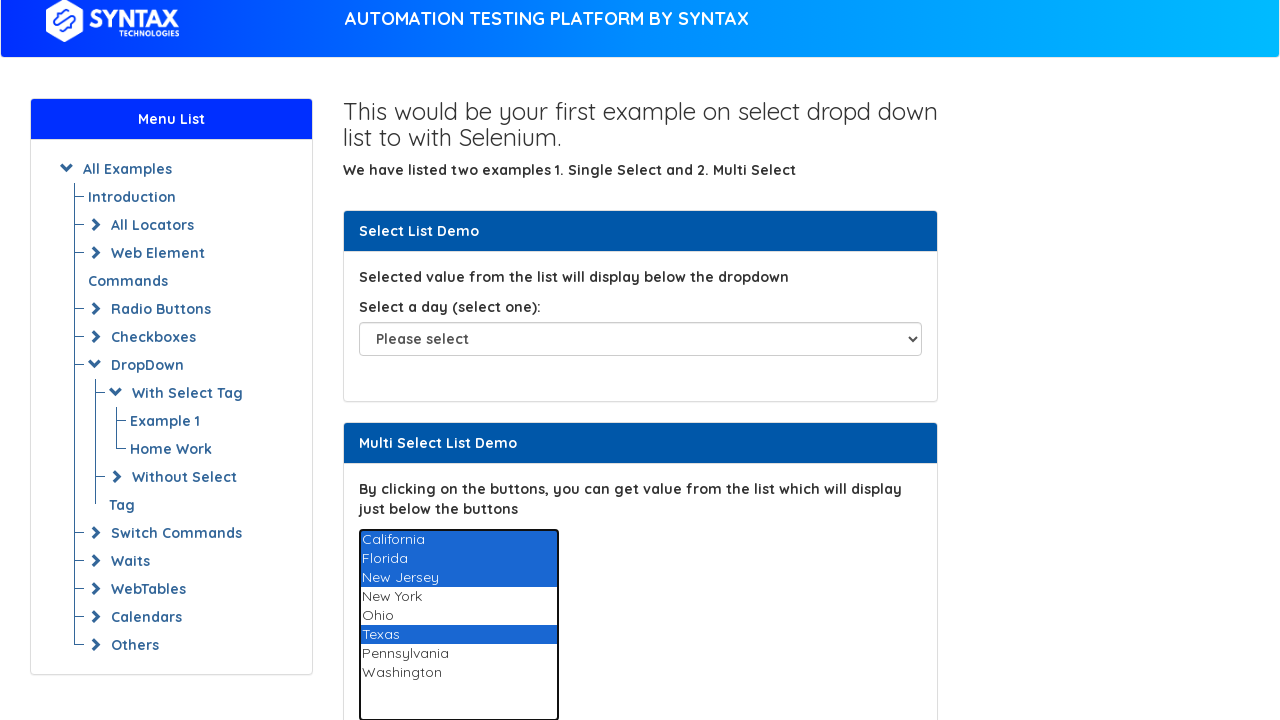

Clicked option 4 while holding Control at (458, 616) on select#multi-select >> option >> nth=4
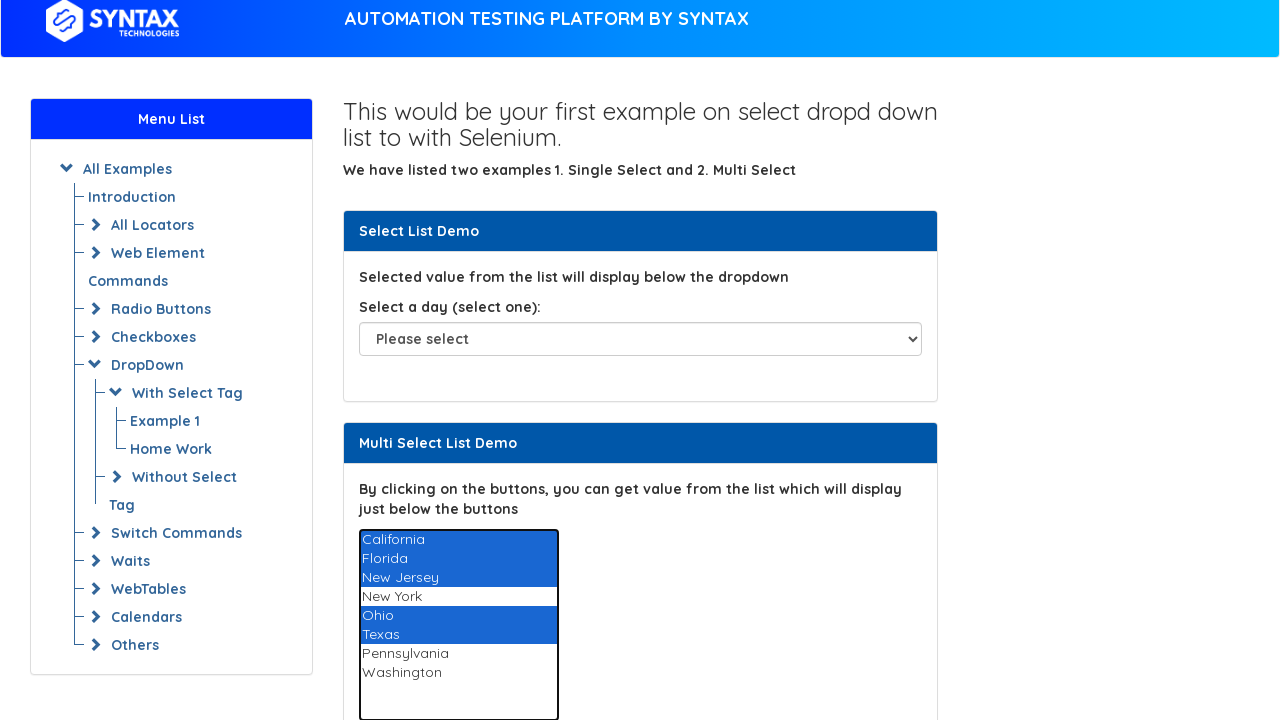

Released Control key after selecting option 4
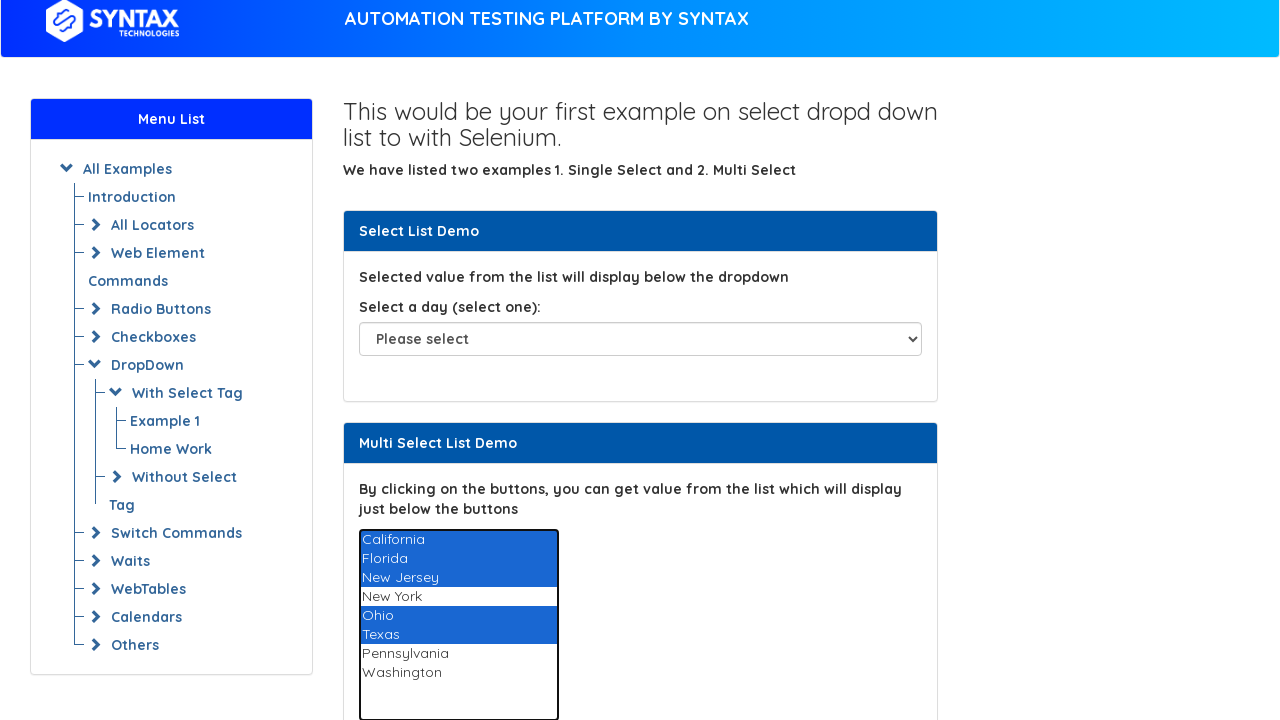

Pressed Control key down for option 5
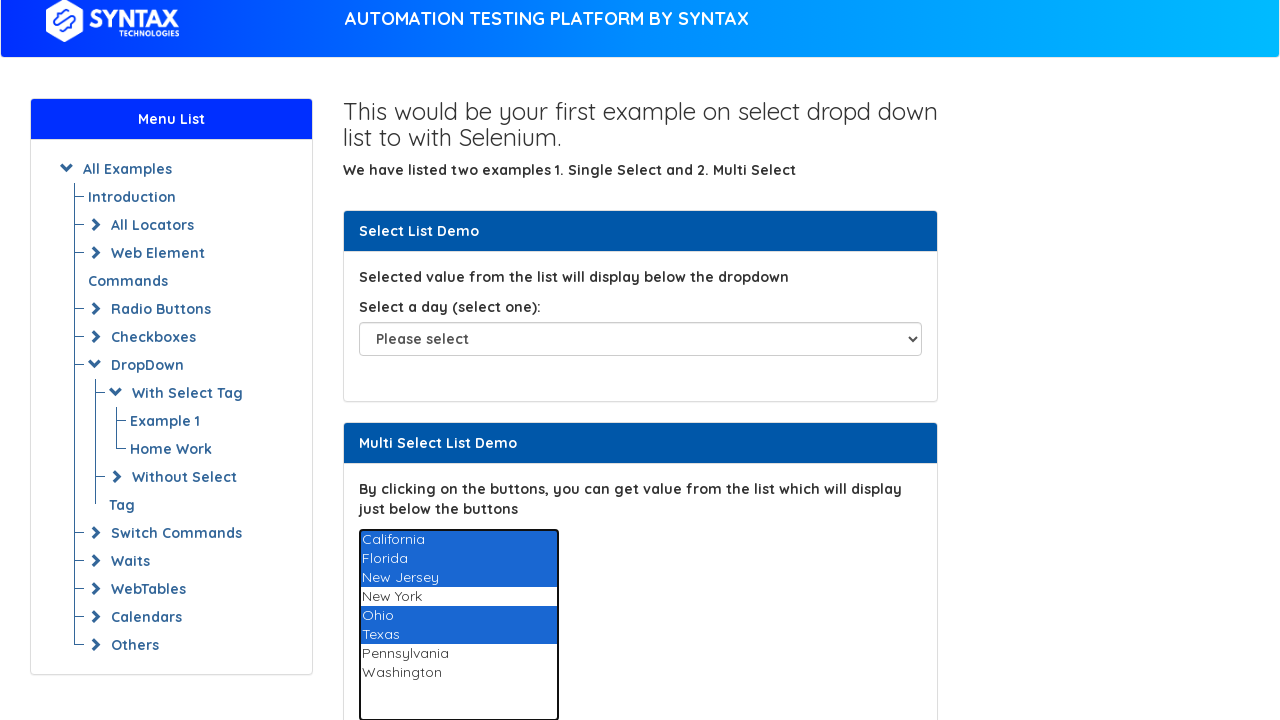

Clicked option 5 while holding Control at (458, 635) on select#multi-select >> option >> nth=5
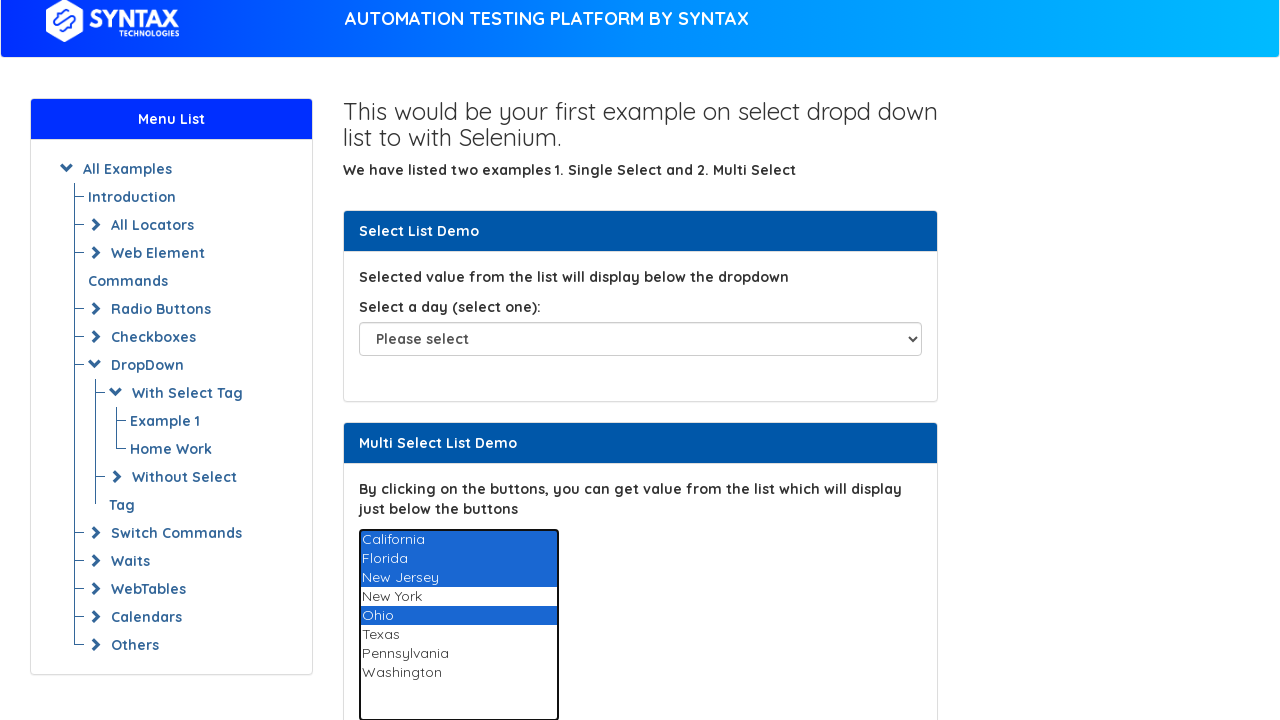

Released Control key after selecting option 5
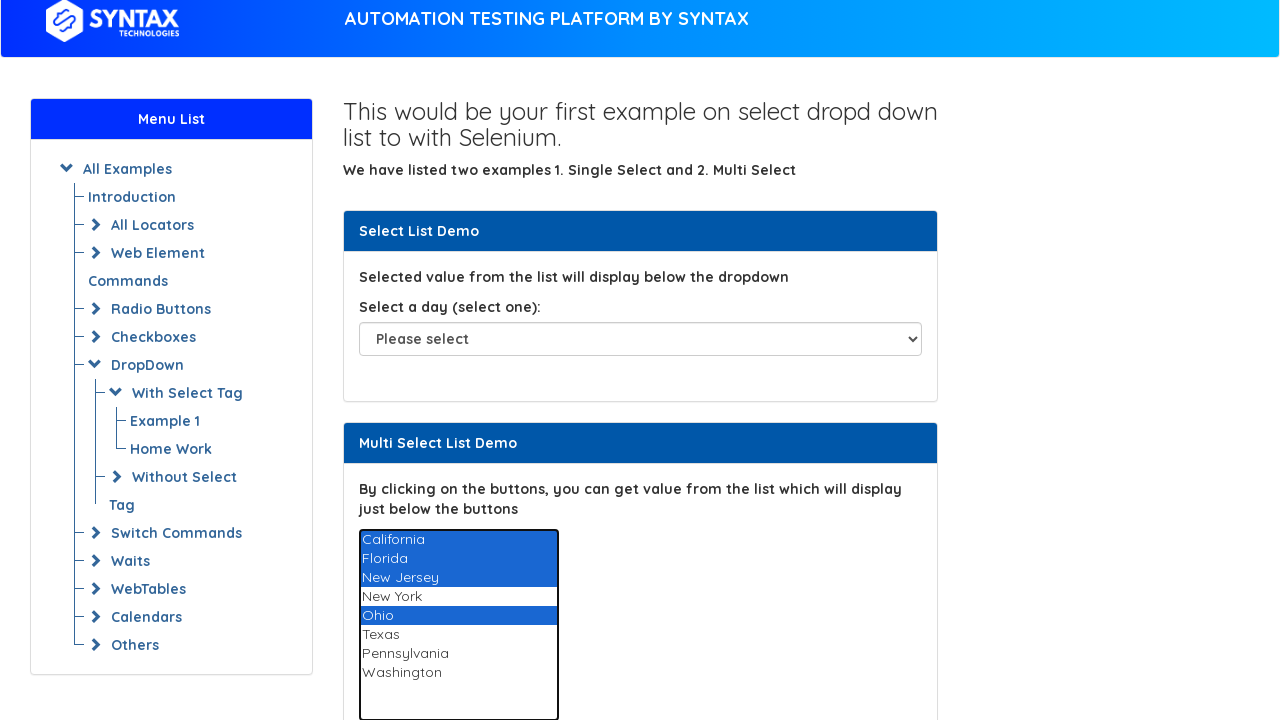

Pressed Control key down for option 6
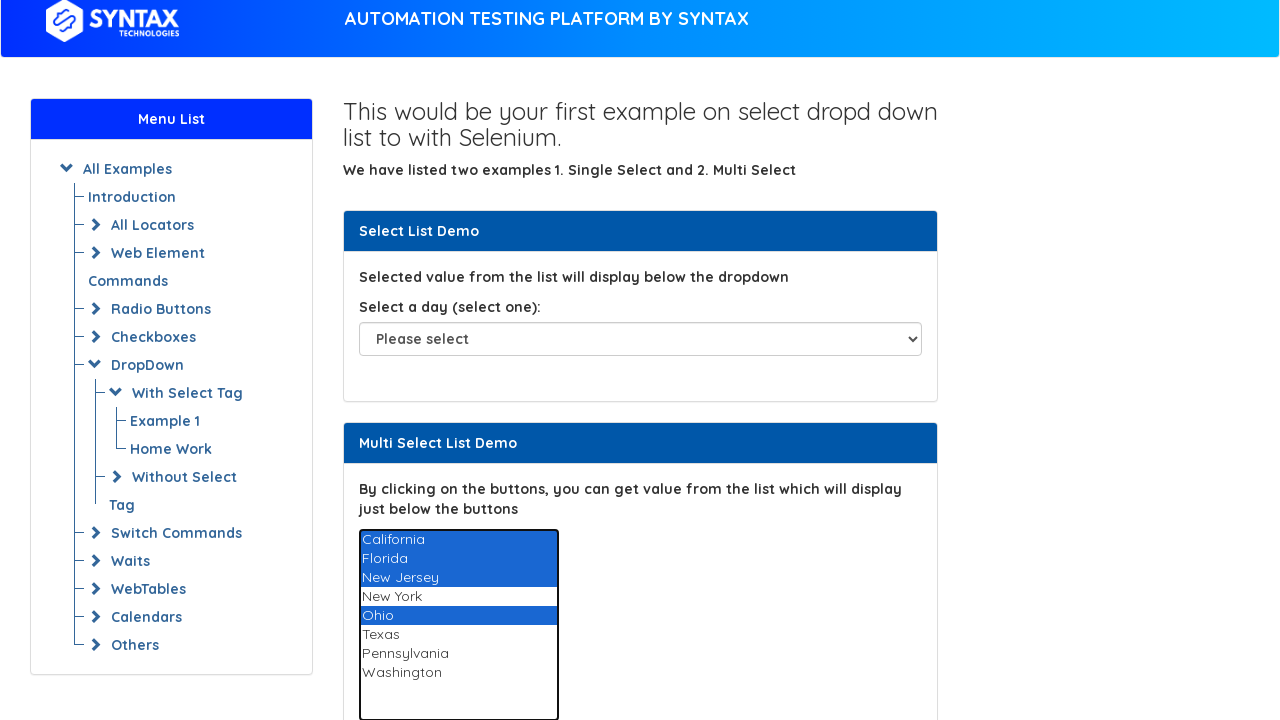

Clicked option 6 while holding Control at (458, 654) on select#multi-select >> option >> nth=6
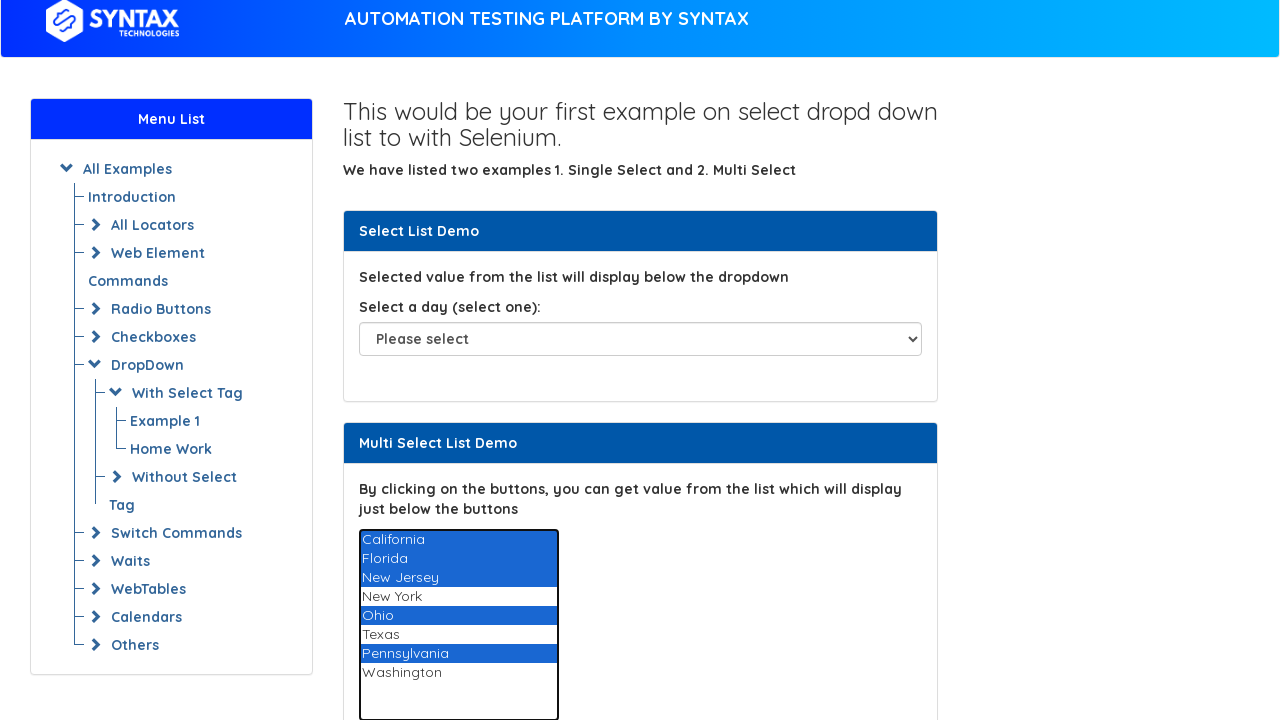

Released Control key after selecting option 6
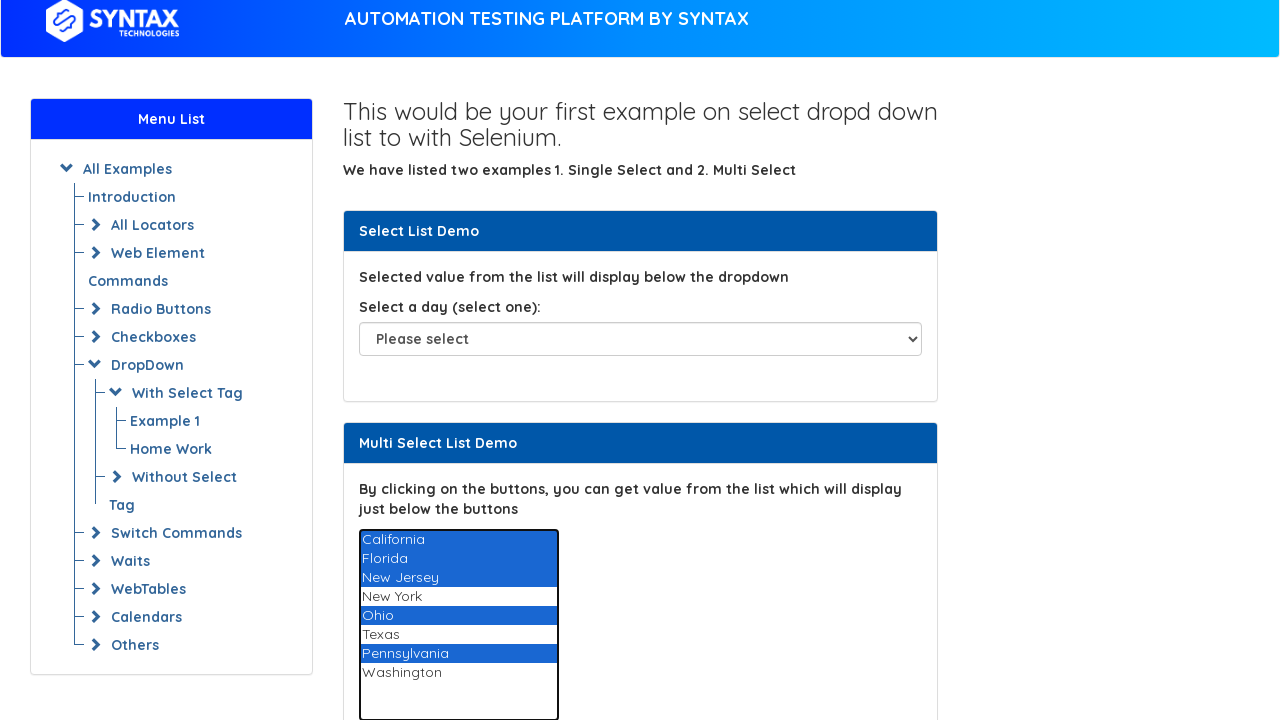

Pressed Control key down for option 7
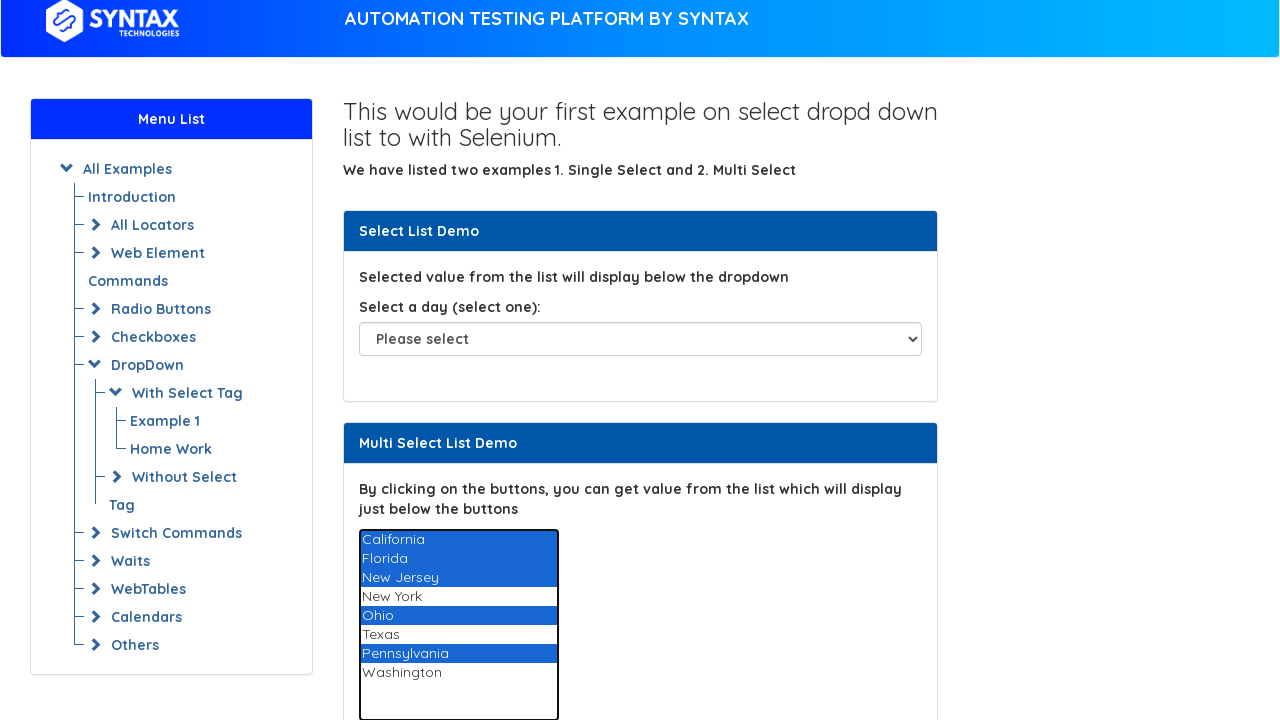

Clicked option 7 while holding Control at (458, 673) on select#multi-select >> option >> nth=7
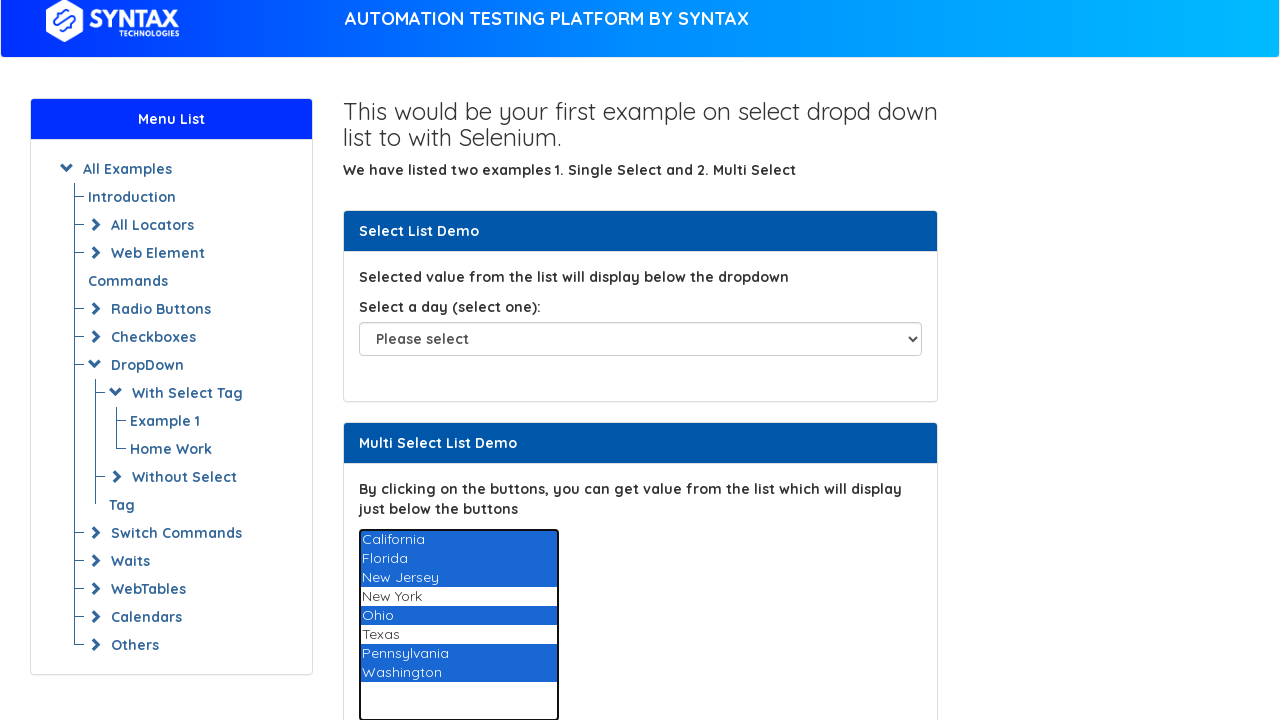

Released Control key after selecting option 7
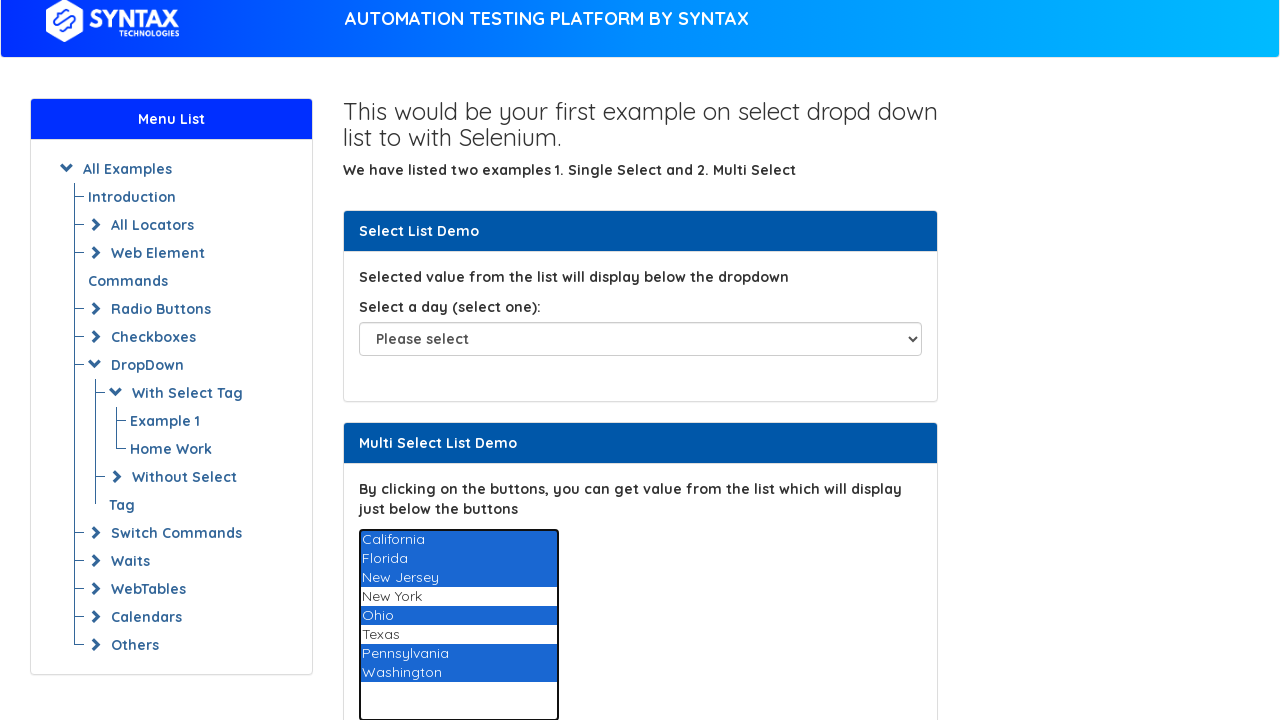

Waited 3 seconds
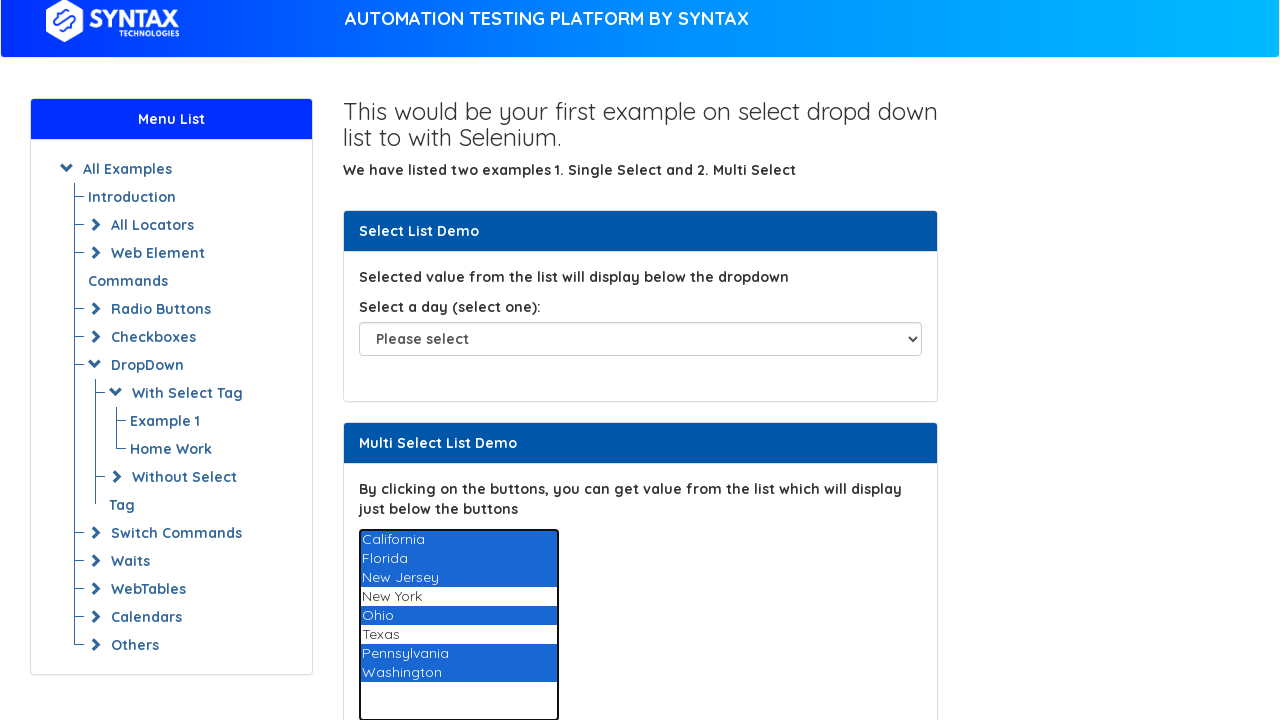

Pressed Control key down for deselecting option 0
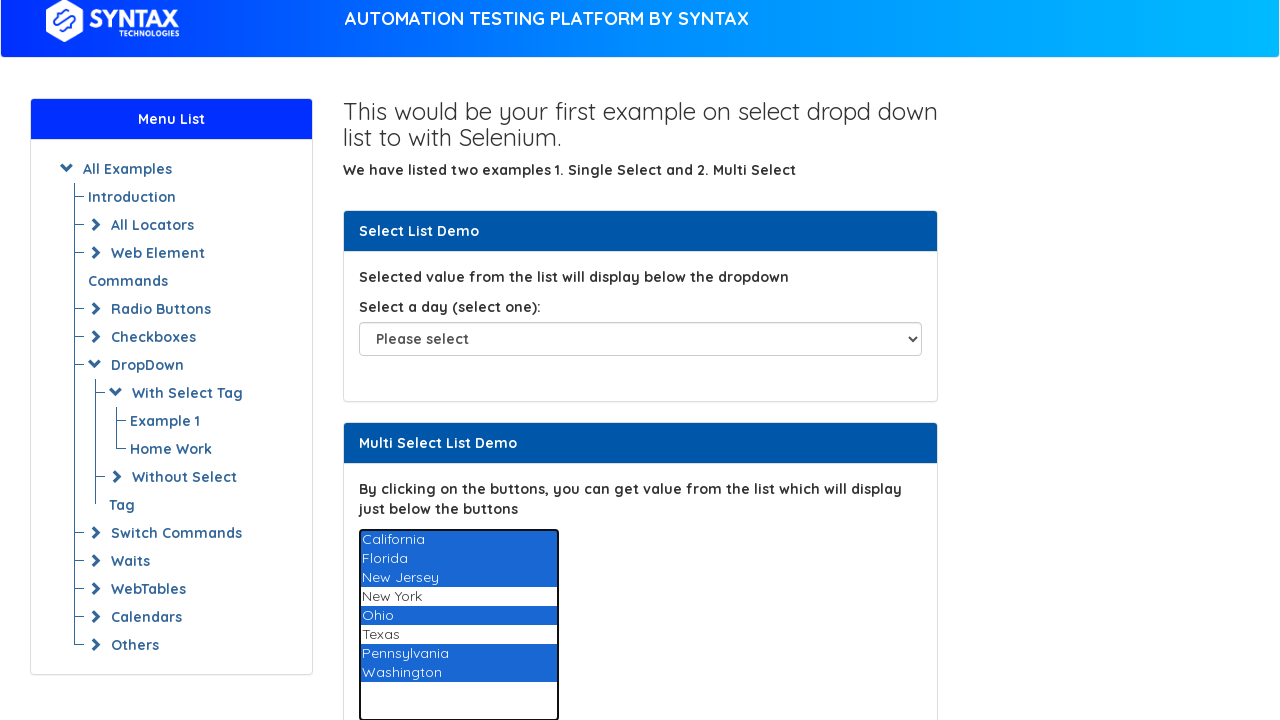

Clicked option 0 while holding Control to deselect at (458, 540) on select#multi-select >> option >> nth=0
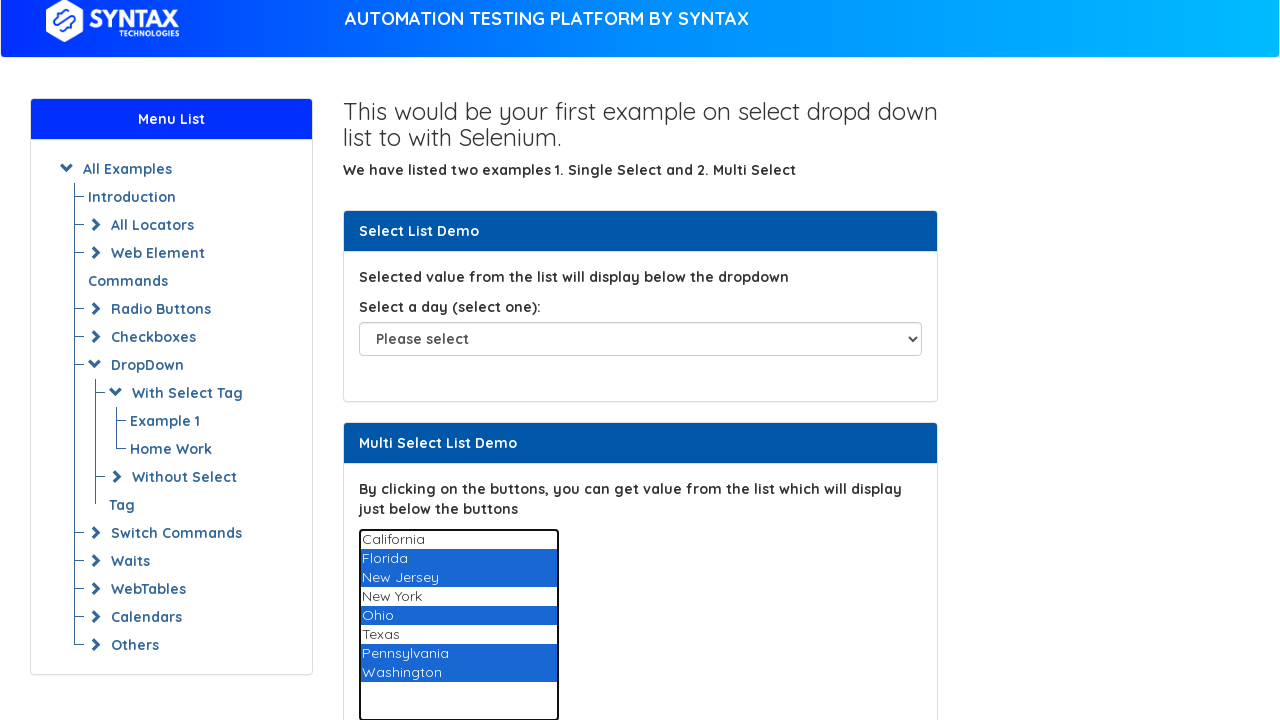

Released Control key after deselecting option 0
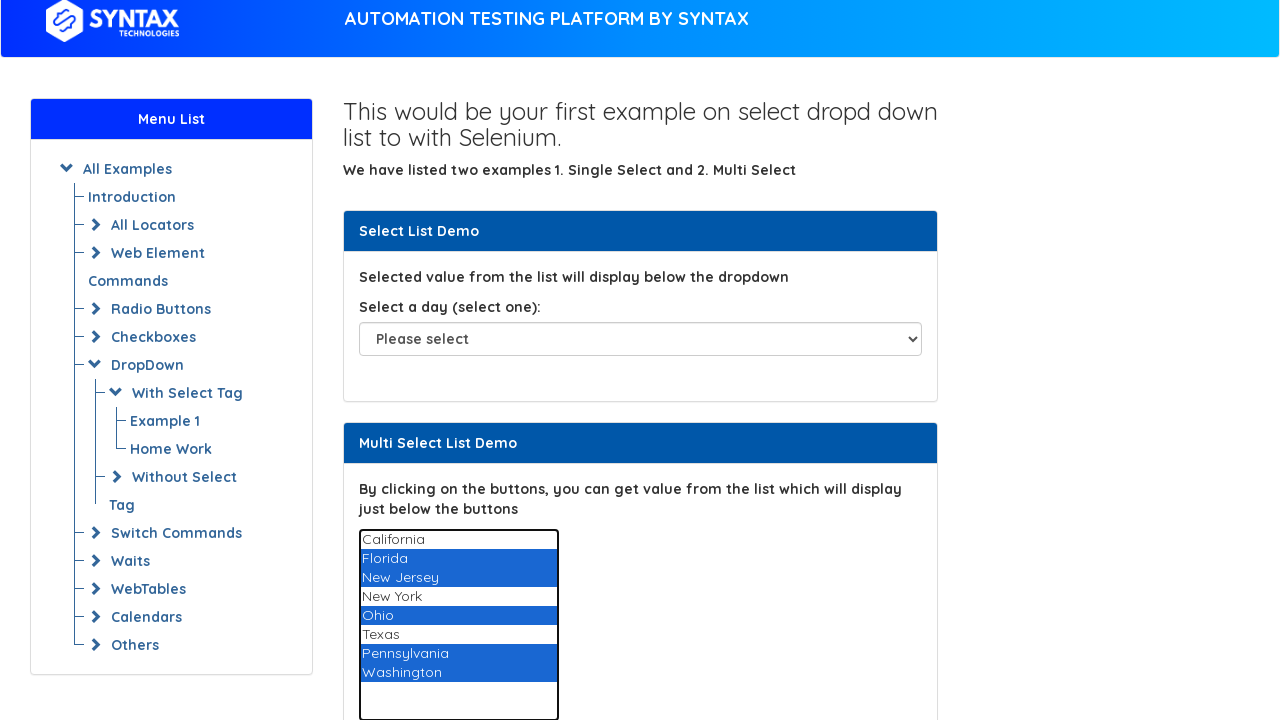

Pressed Control key down for deselecting option 1
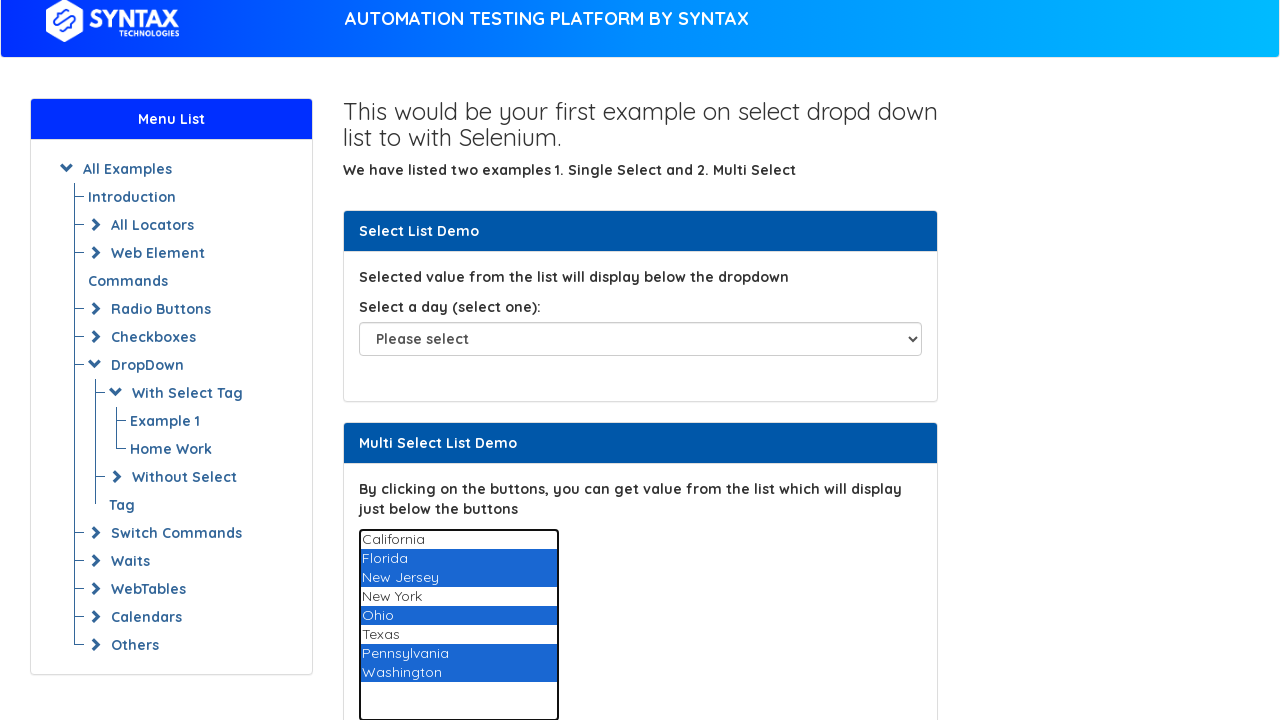

Clicked option 1 while holding Control to deselect at (458, 559) on select#multi-select >> option >> nth=1
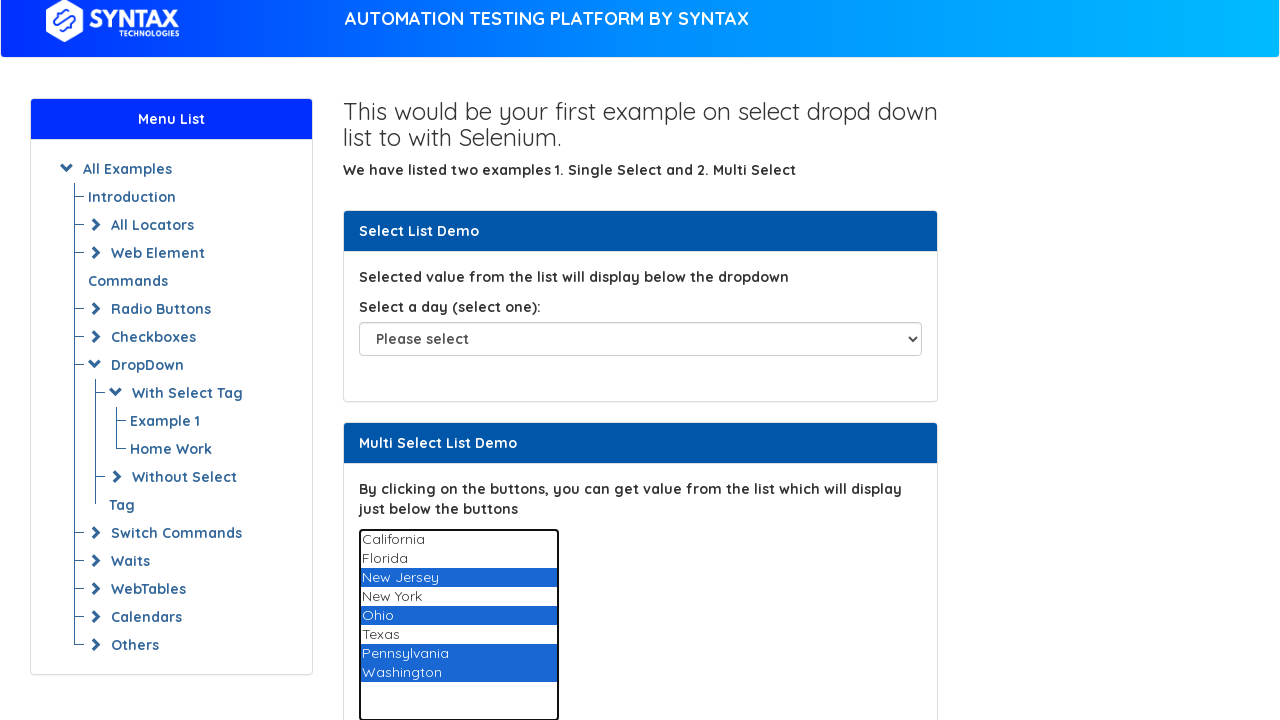

Released Control key after deselecting option 1
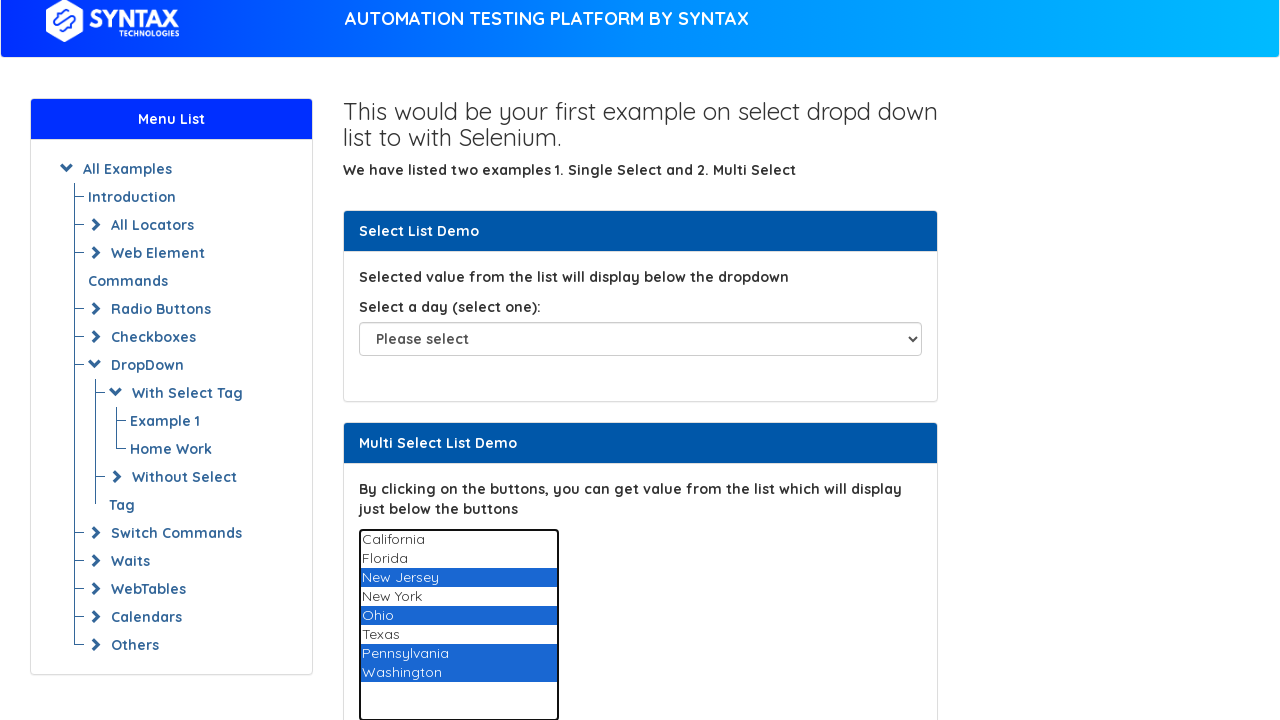

Pressed Control key down for deselecting option 2
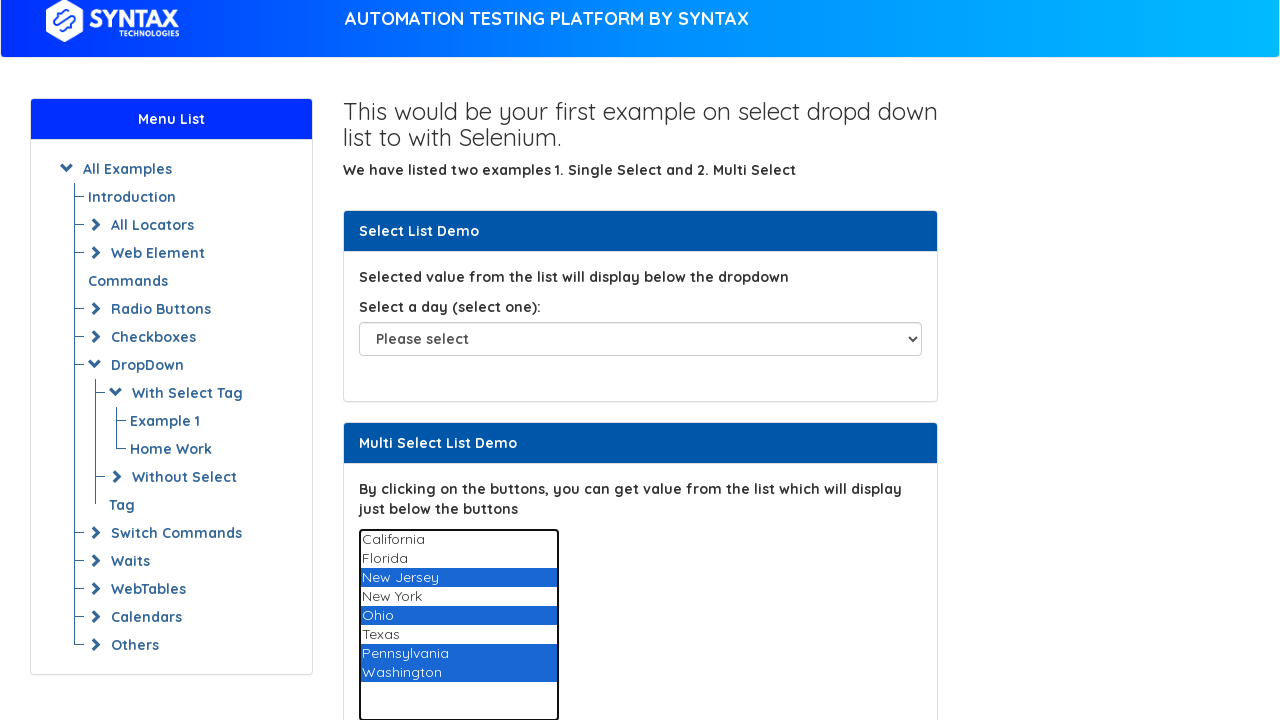

Clicked option 2 while holding Control to deselect at (458, 578) on select#multi-select >> option >> nth=2
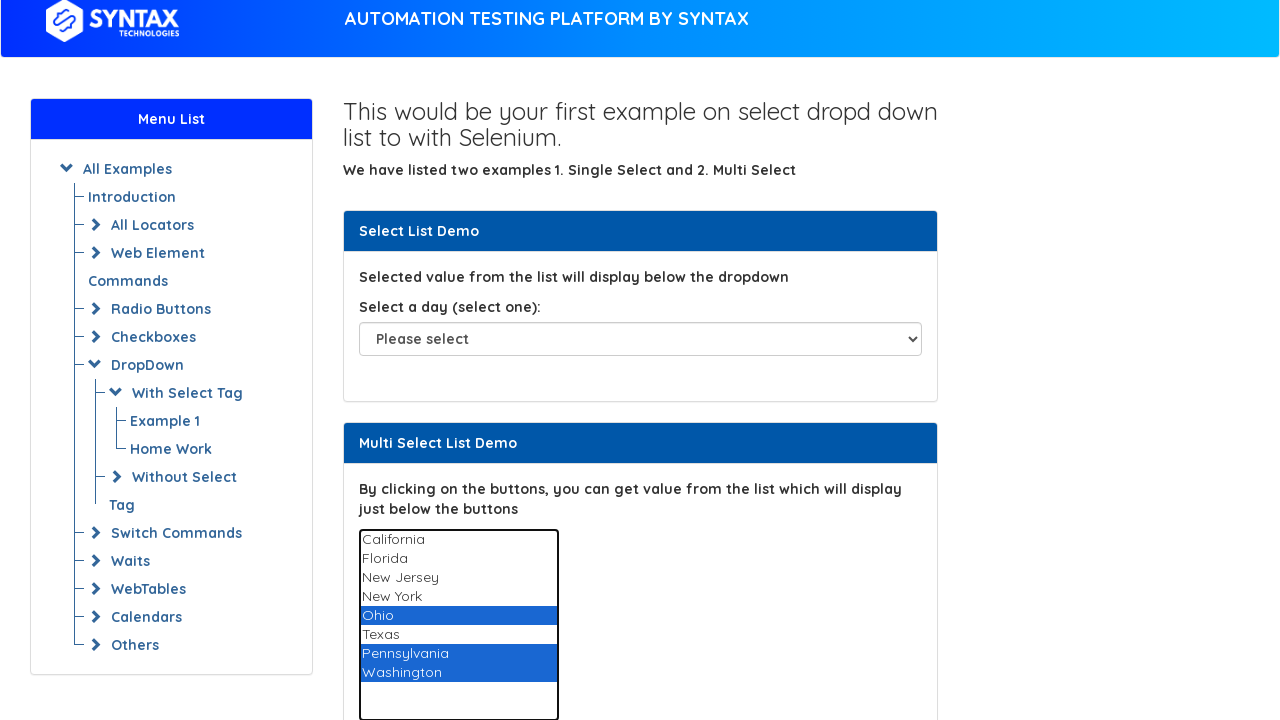

Released Control key after deselecting option 2
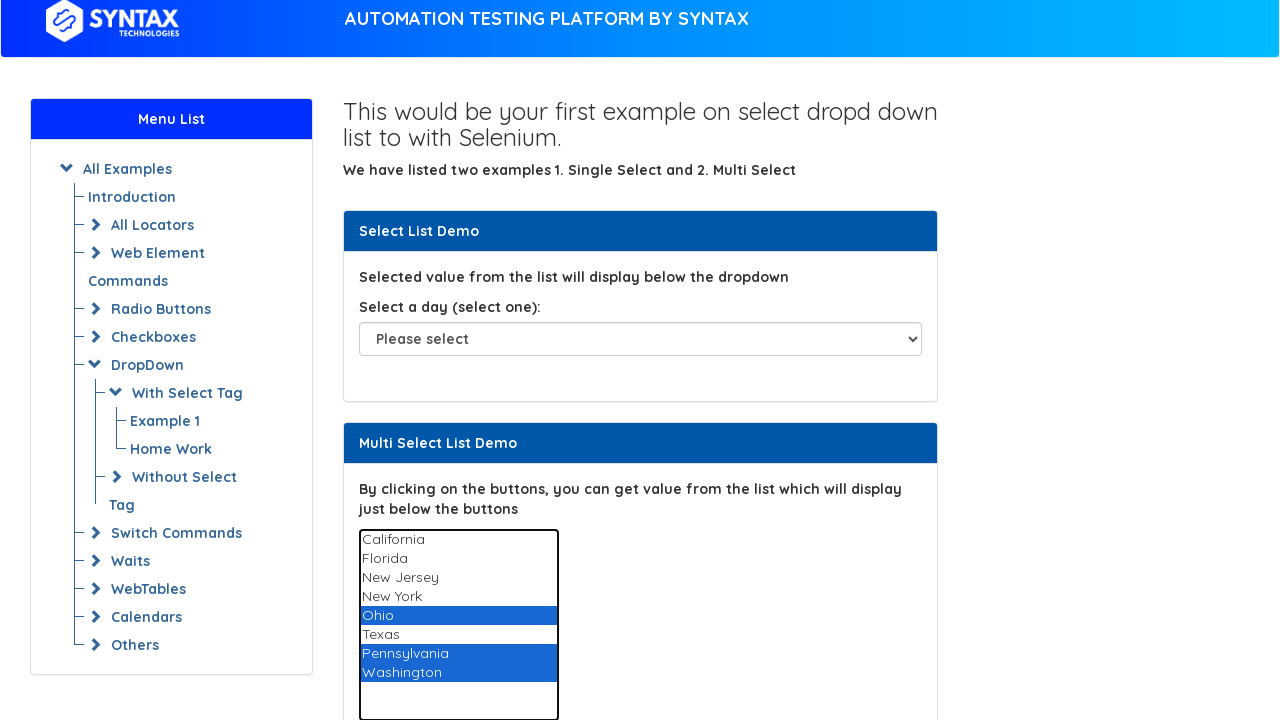

Pressed Control key down for deselecting option 3
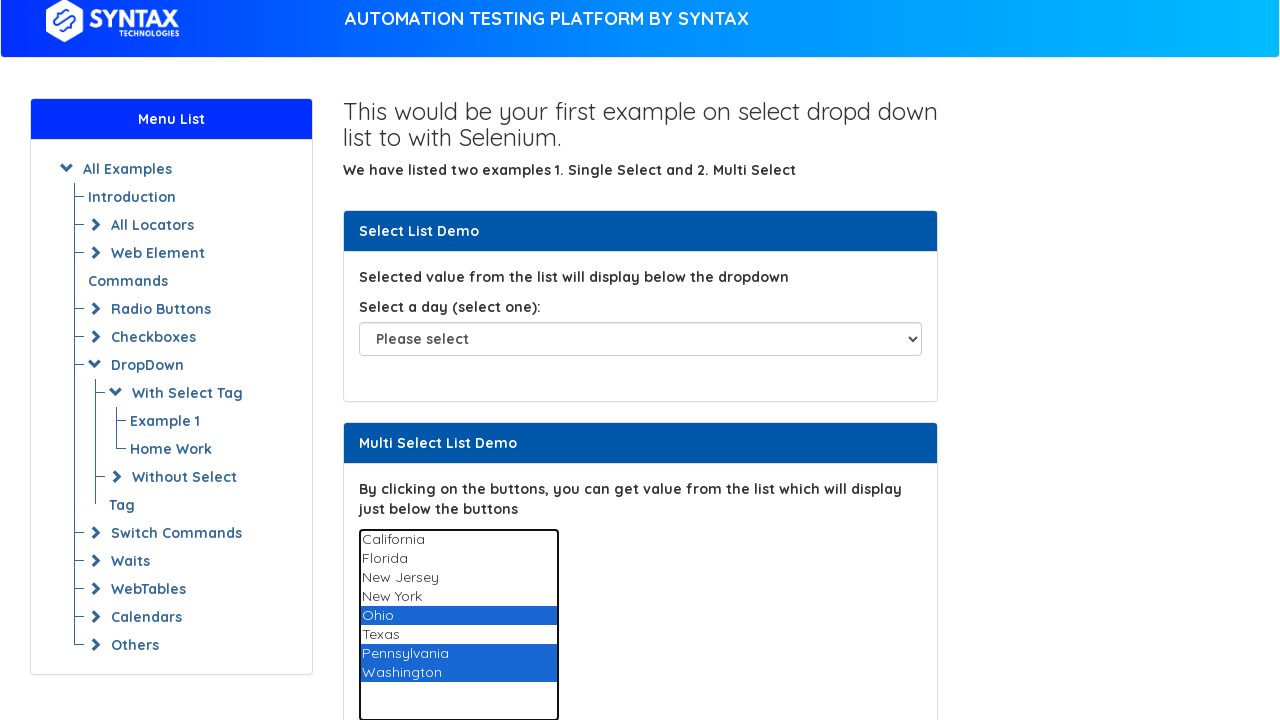

Clicked option 3 while holding Control to deselect at (458, 597) on select#multi-select >> option >> nth=3
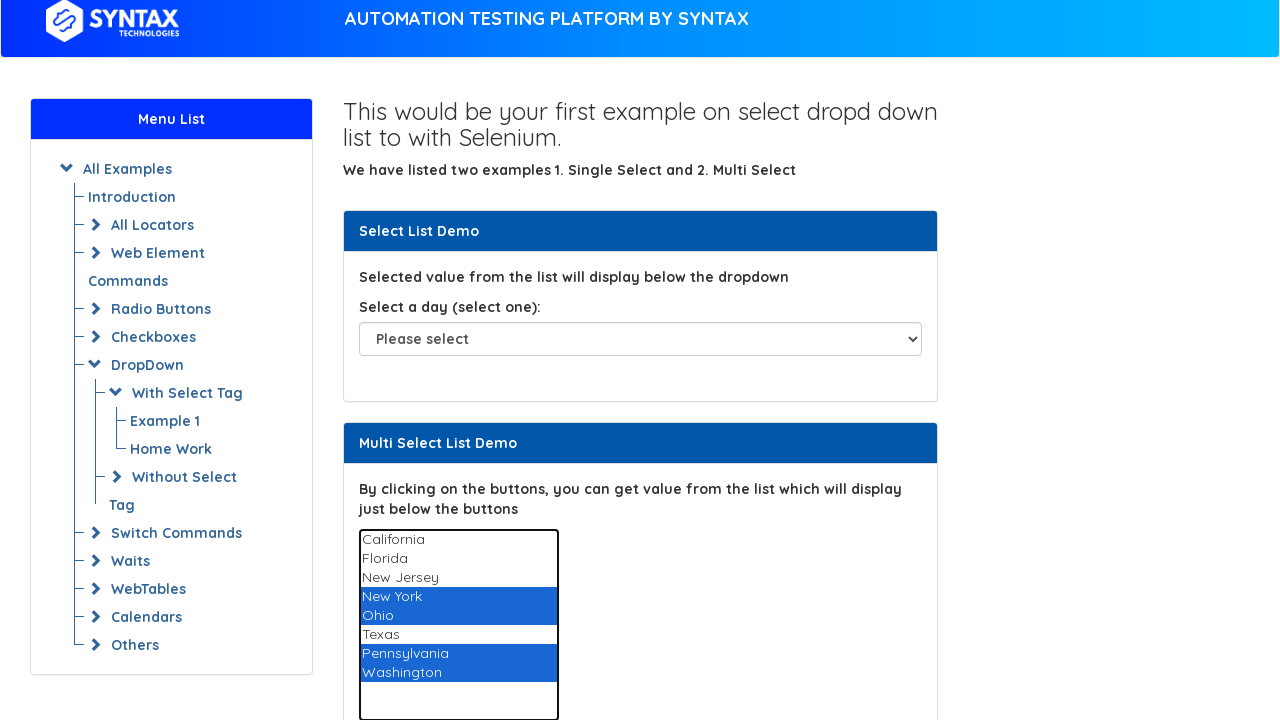

Released Control key after deselecting option 3
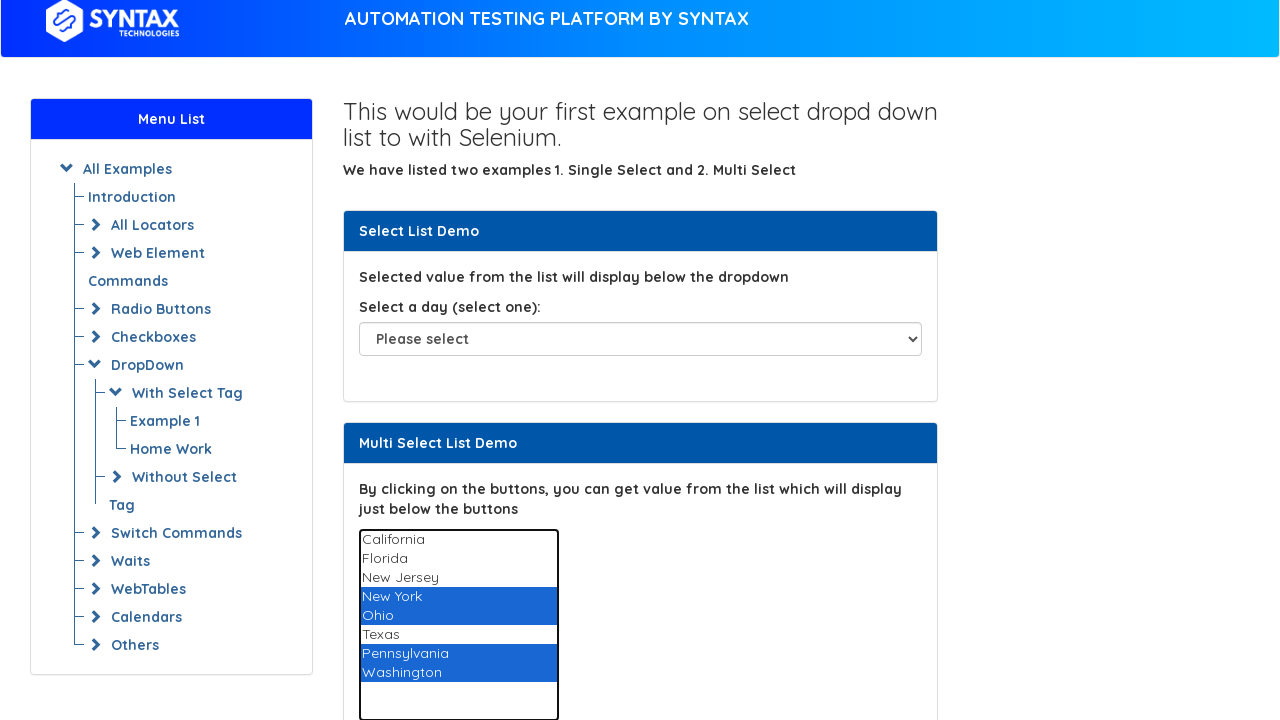

Pressed Control key down for deselecting option 4
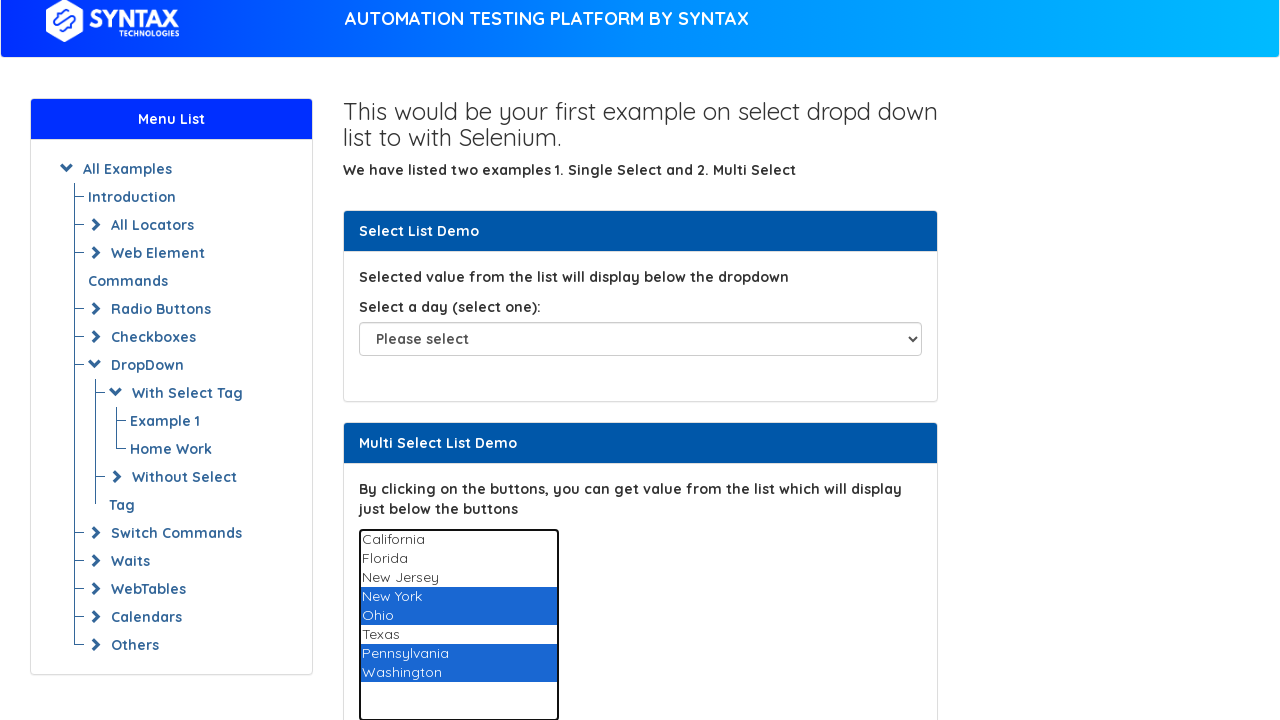

Clicked option 4 while holding Control to deselect at (458, 616) on select#multi-select >> option >> nth=4
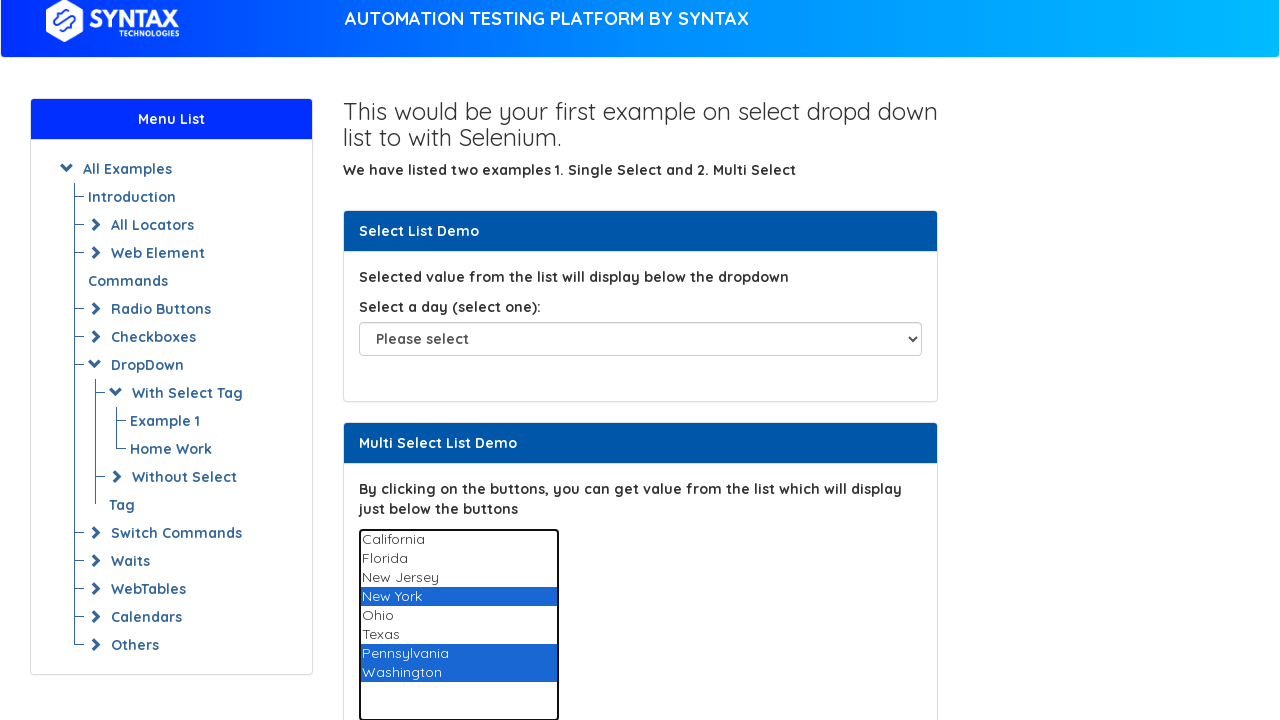

Released Control key after deselecting option 4
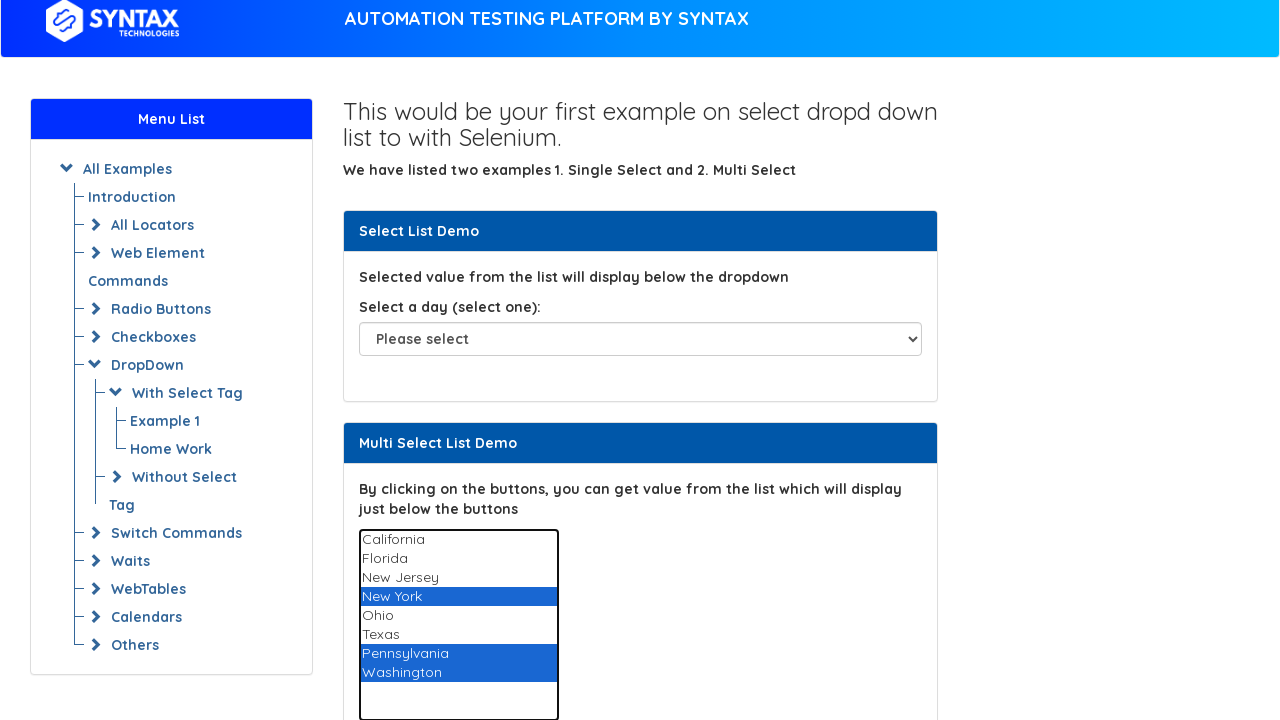

Pressed Control key down for deselecting option 5
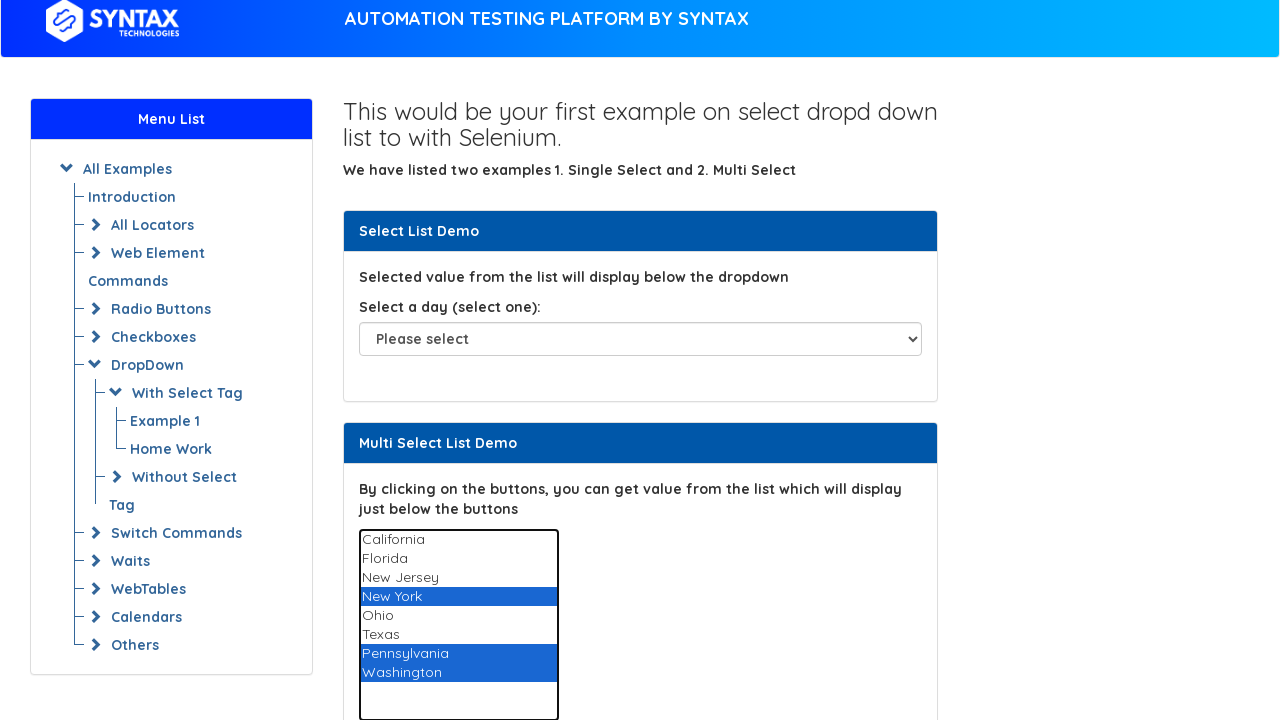

Clicked option 5 while holding Control to deselect at (458, 635) on select#multi-select >> option >> nth=5
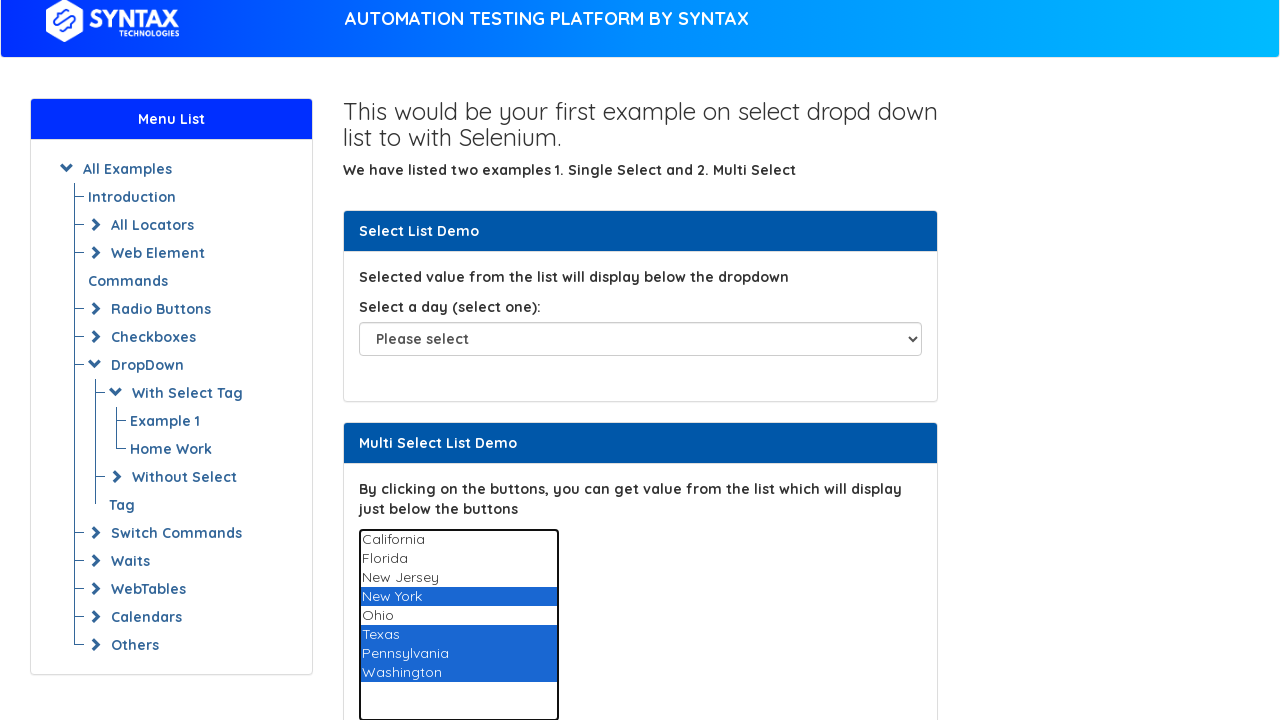

Released Control key after deselecting option 5
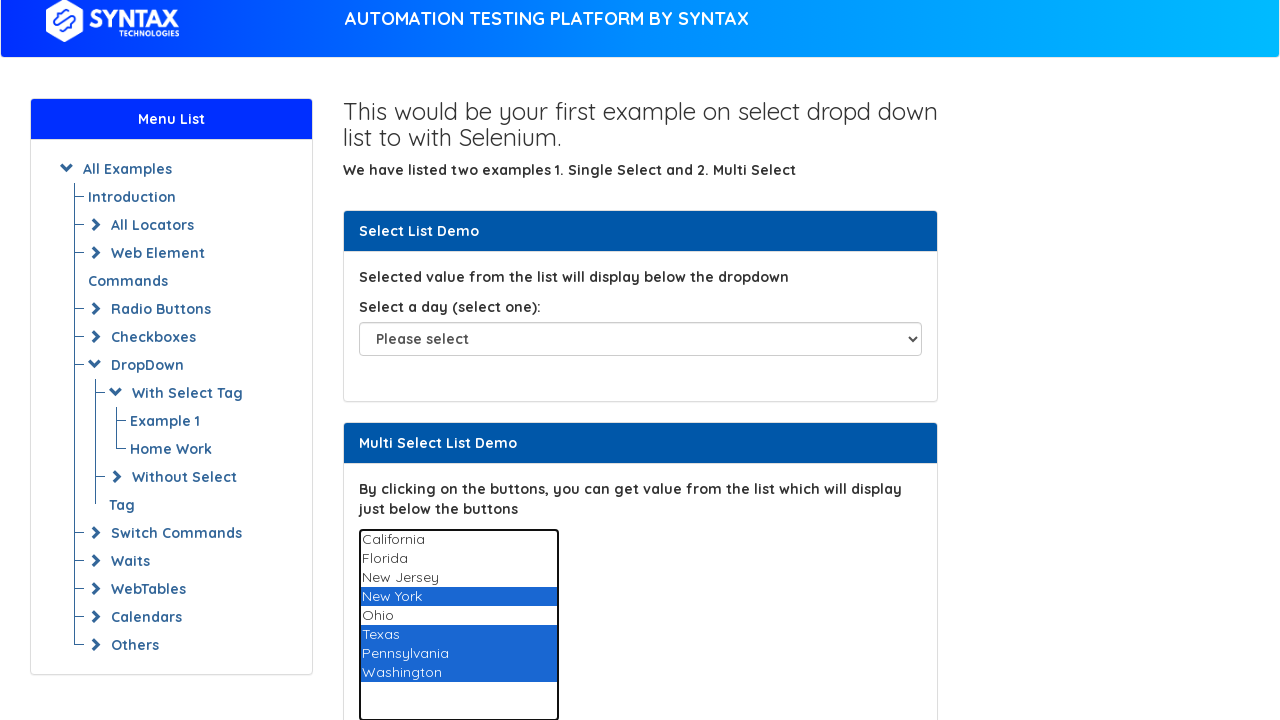

Pressed Control key down for deselecting option 6
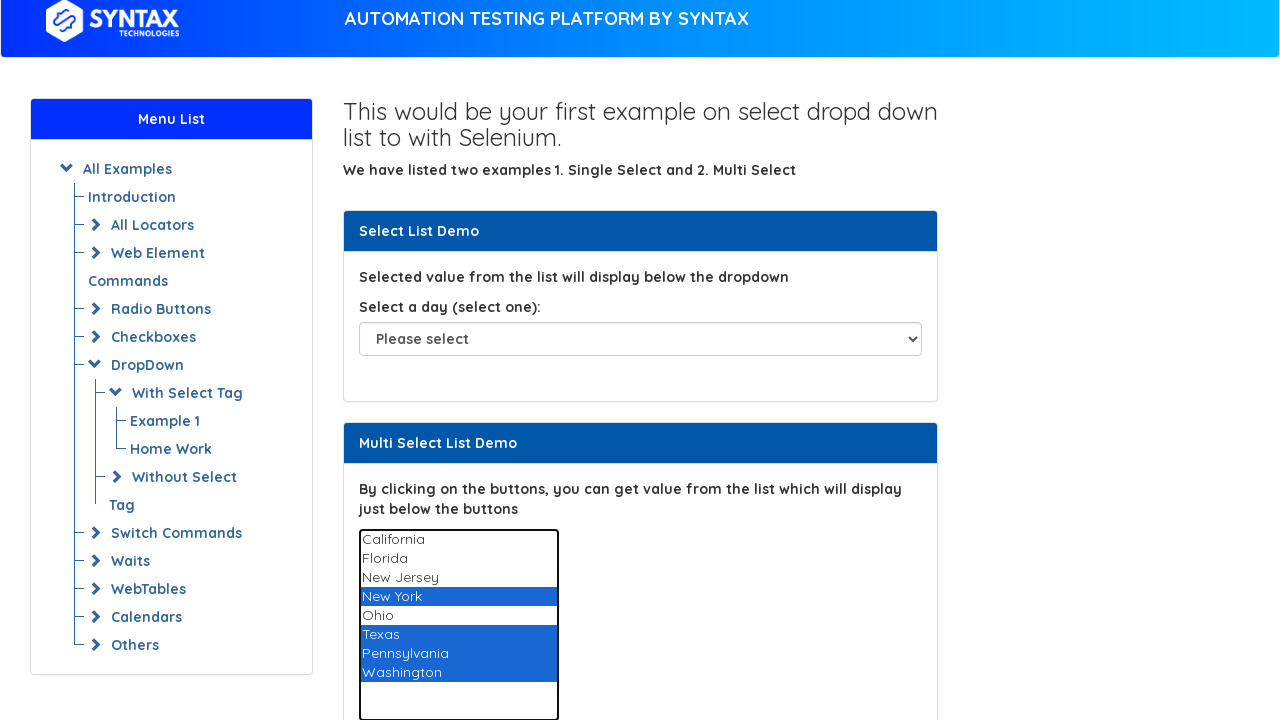

Clicked option 6 while holding Control to deselect at (458, 654) on select#multi-select >> option >> nth=6
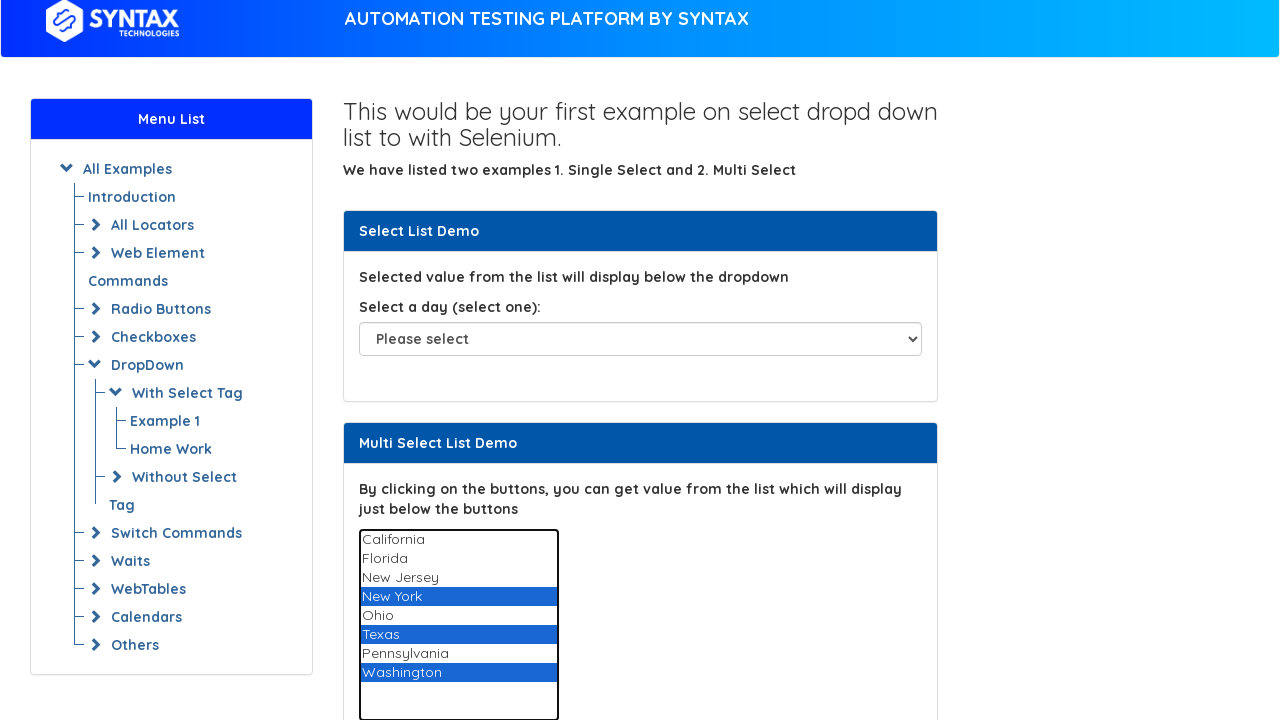

Released Control key after deselecting option 6
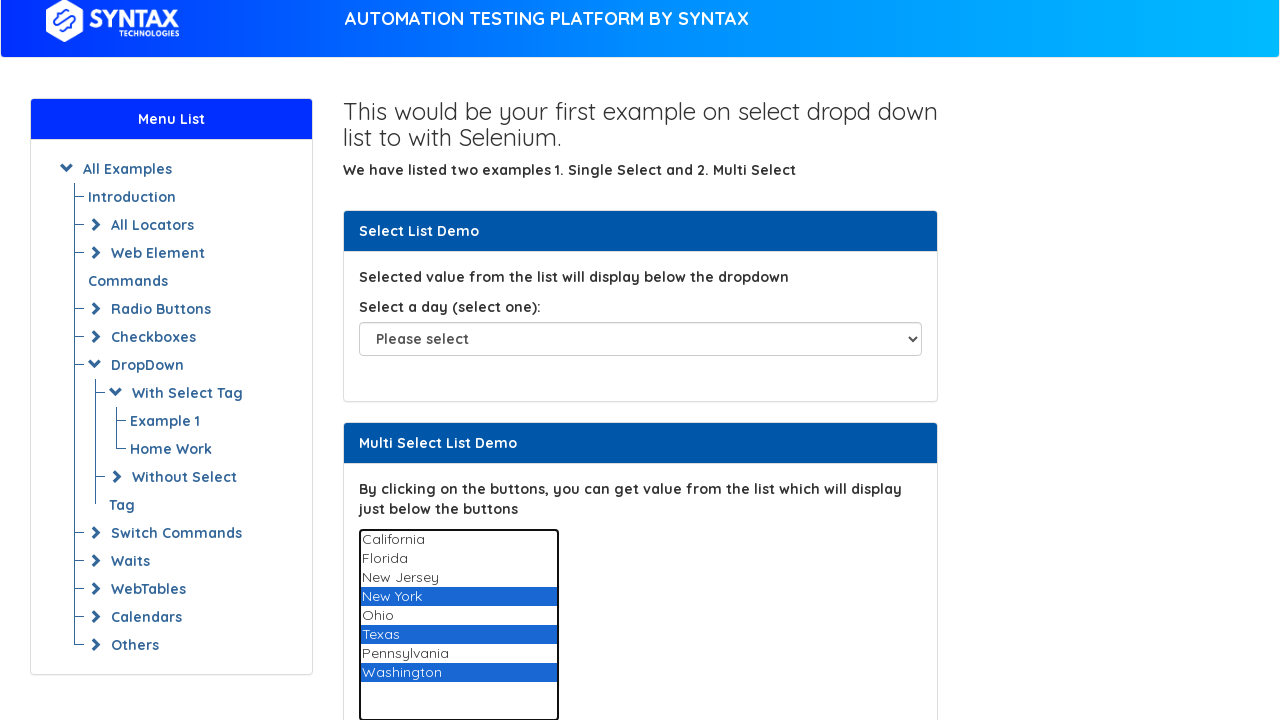

Pressed Control key down for deselecting option 7
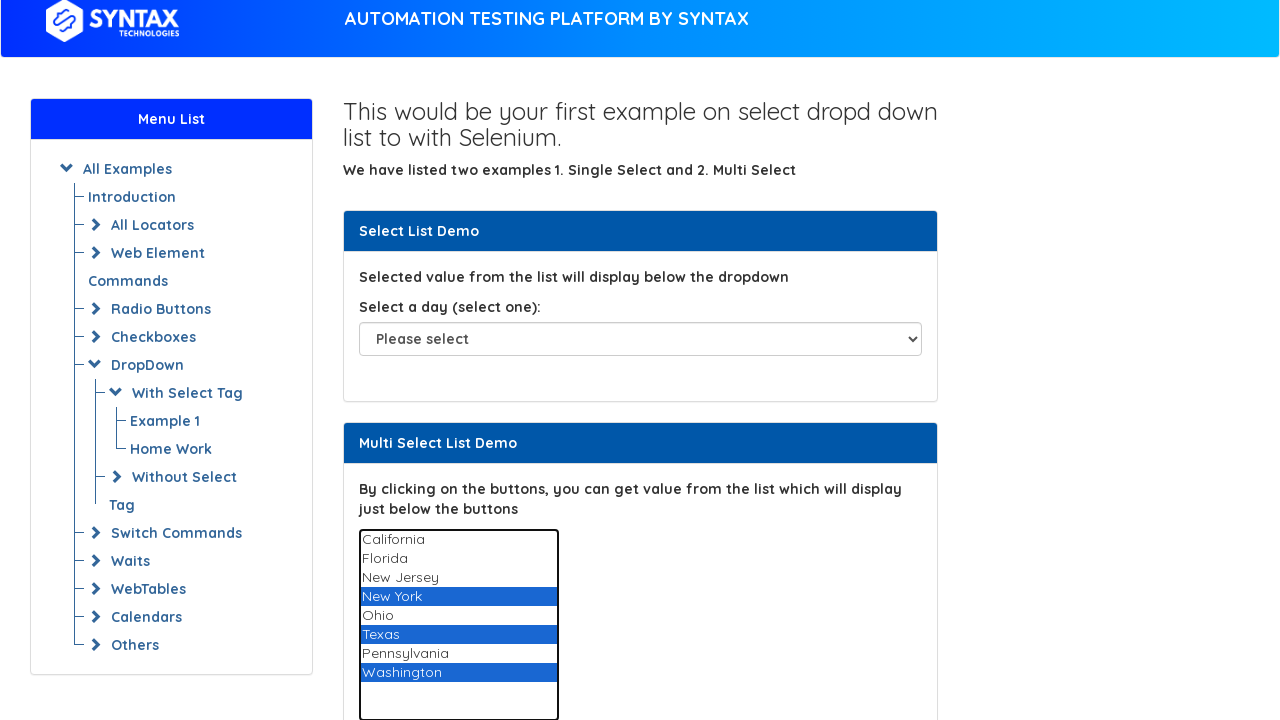

Clicked option 7 while holding Control to deselect at (458, 673) on select#multi-select >> option >> nth=7
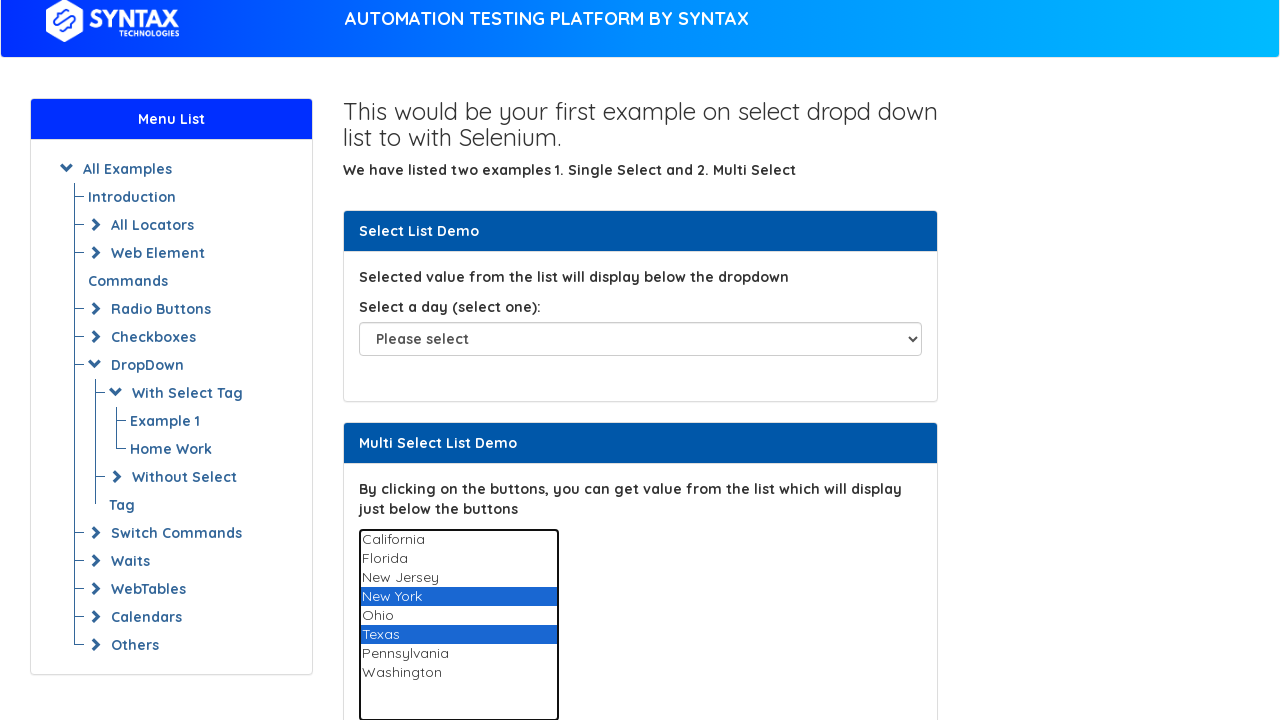

Released Control key after deselecting option 7
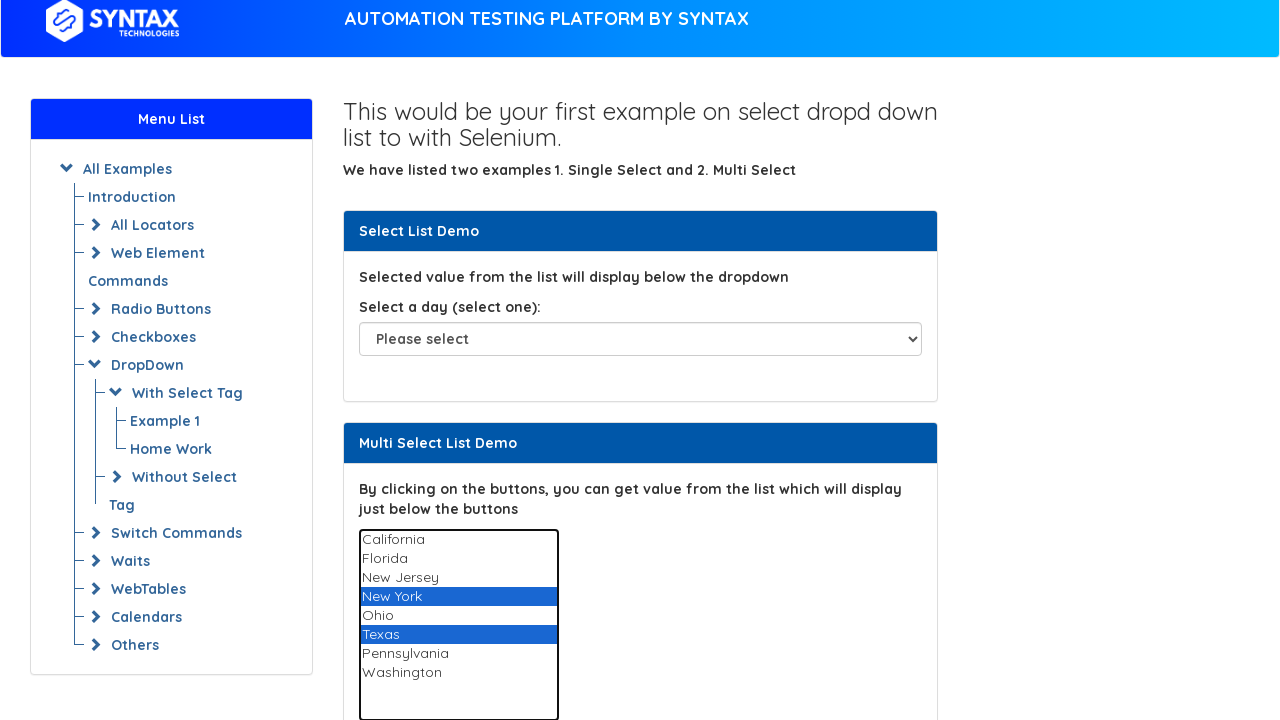

Evaluated dropdown multiple attribute: True
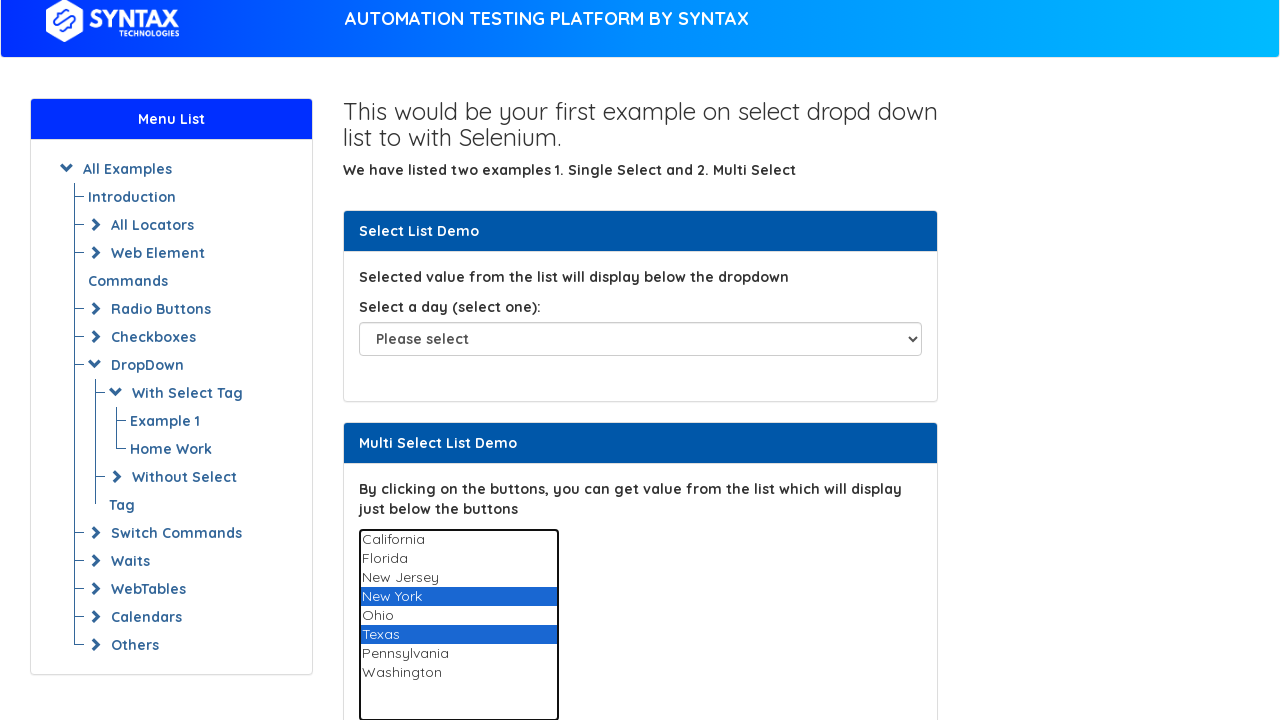

Printed multi-select status: True
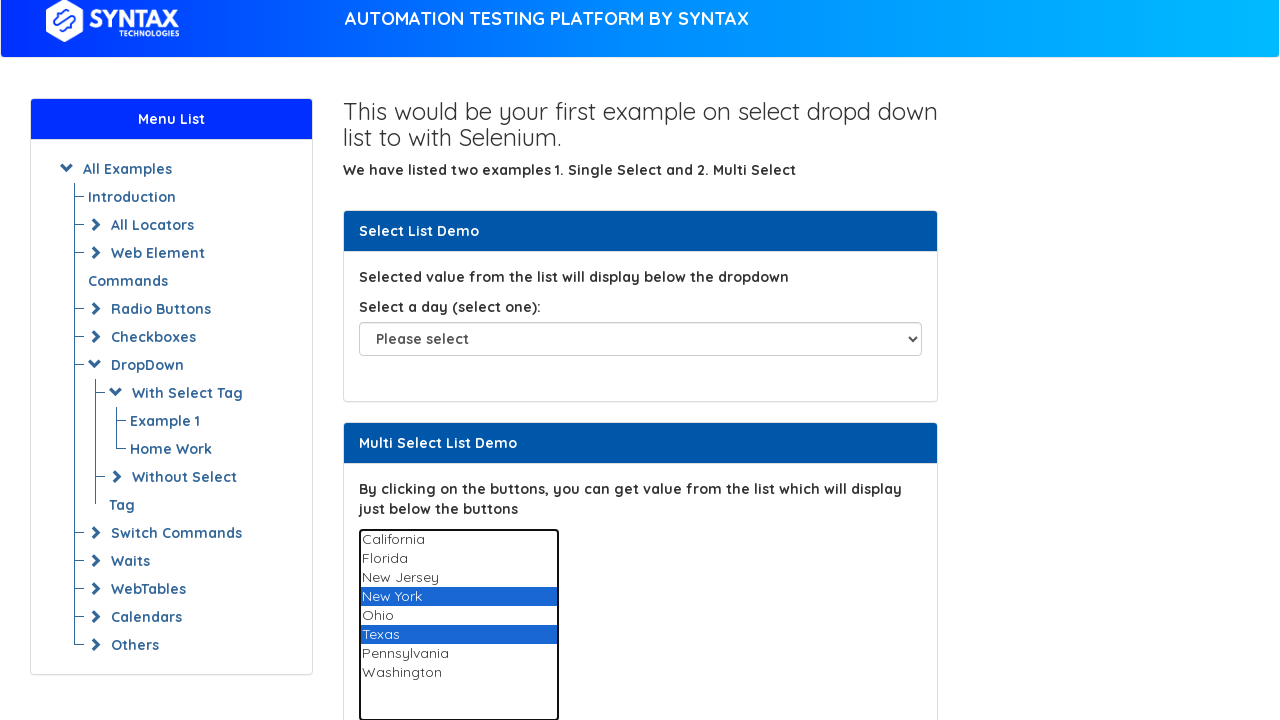

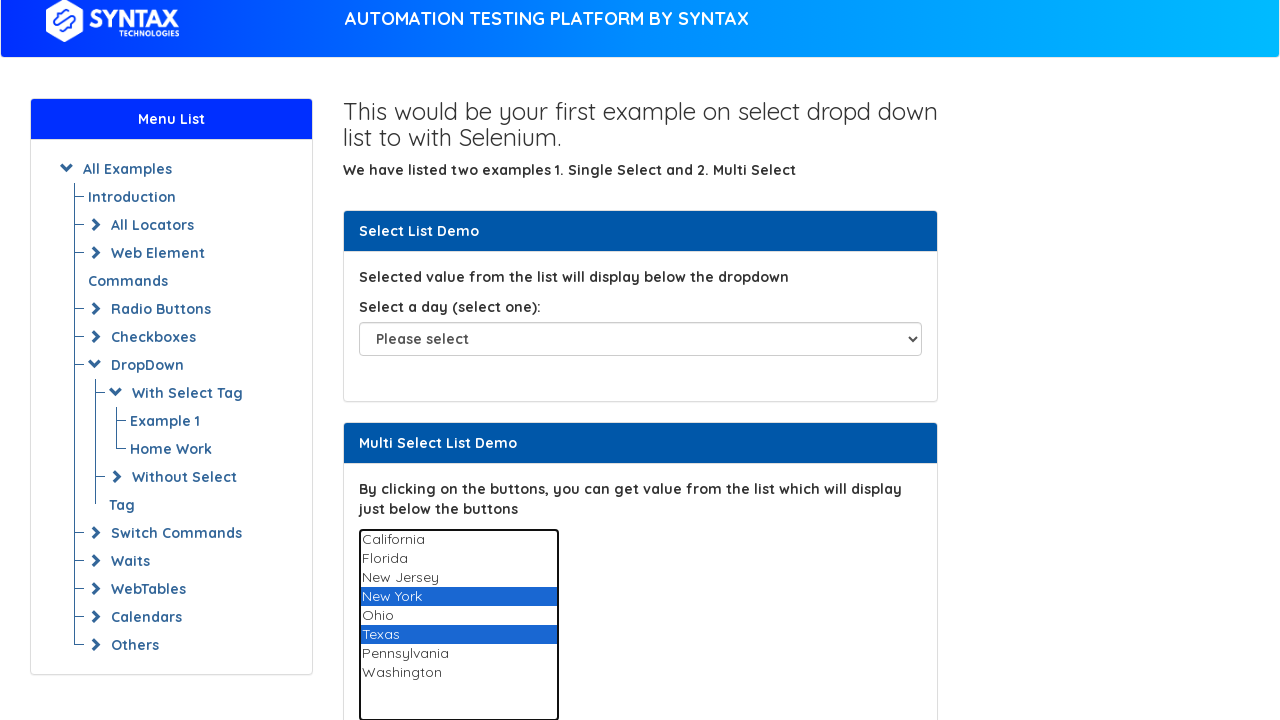